Tests form submission responsiveness by filling out a text box form multiple times with different viewport sizes to verify the form works across various screen dimensions

Starting URL: https://demoqa.com/text-box

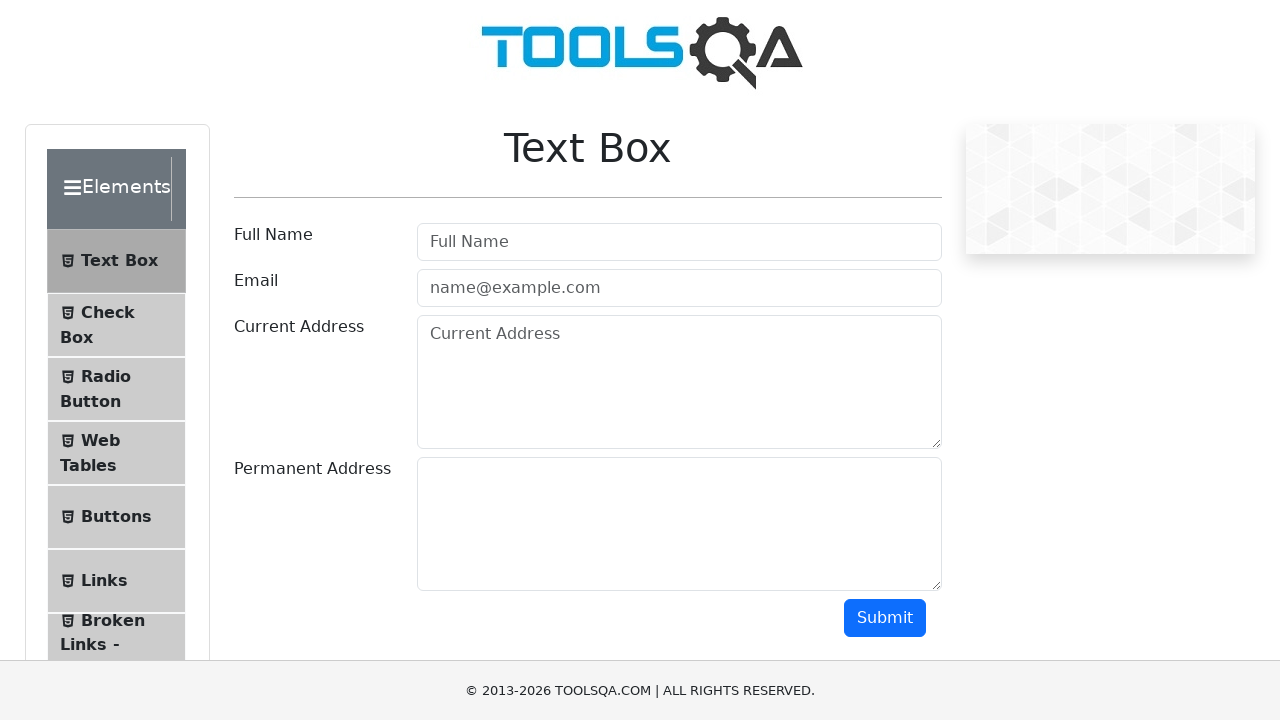

Set viewport size to 375x667
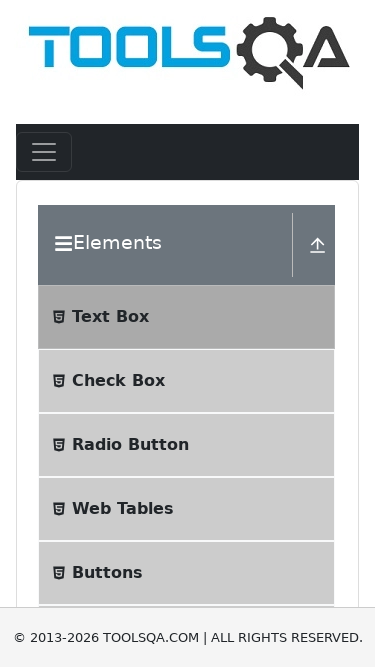

Navigated to text-box form at 375x667 viewport
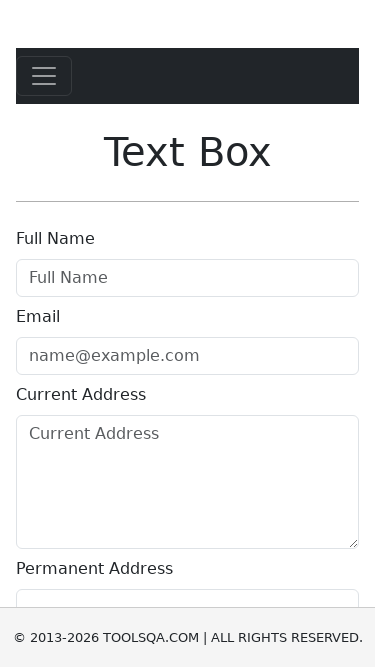

Filled username field with 'Test User 375x667' on #userName
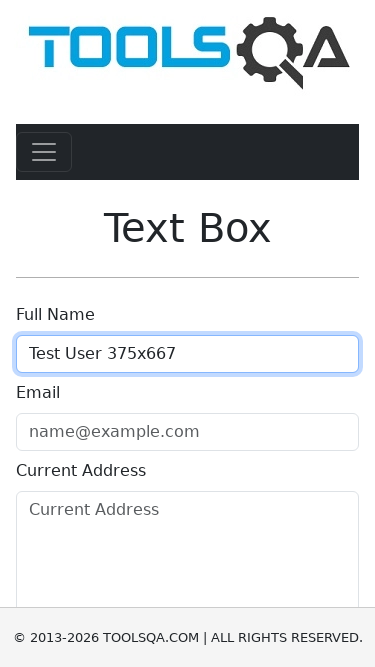

Filled email field with 'test375x667@example.com' on #userEmail
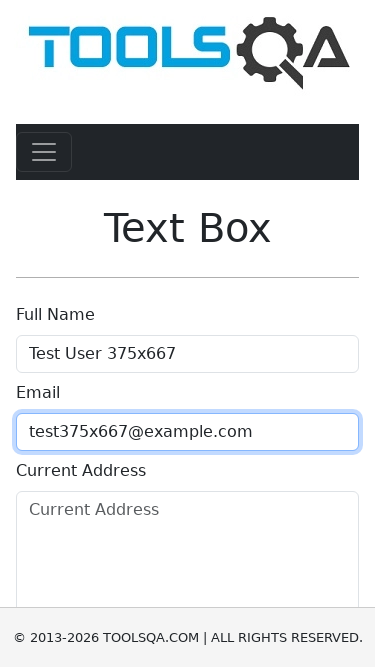

Filled current address field with 'Istanbul' on #currentAddress
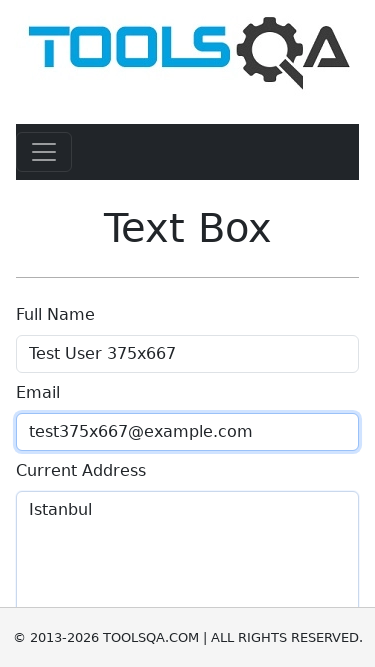

Filled permanent address field with 'Istanbul' on #permanentAddress
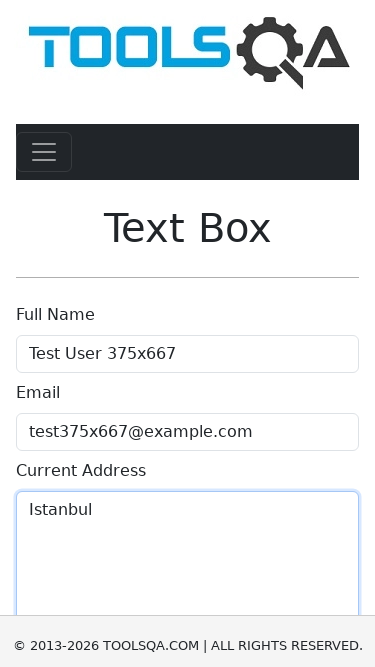

Scrolled submit button into view at 375x667 viewport
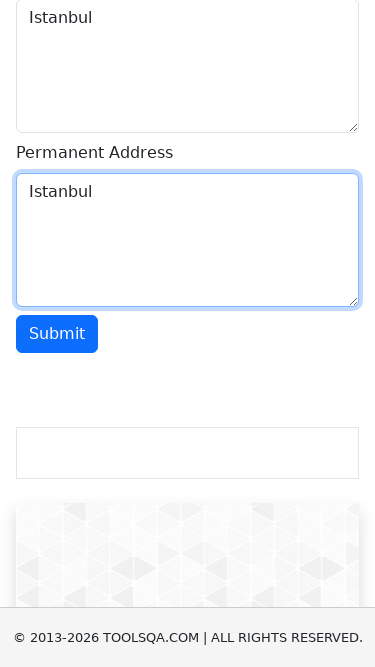

Clicked submit button at 375x667 viewport at (57, 334) on #submit
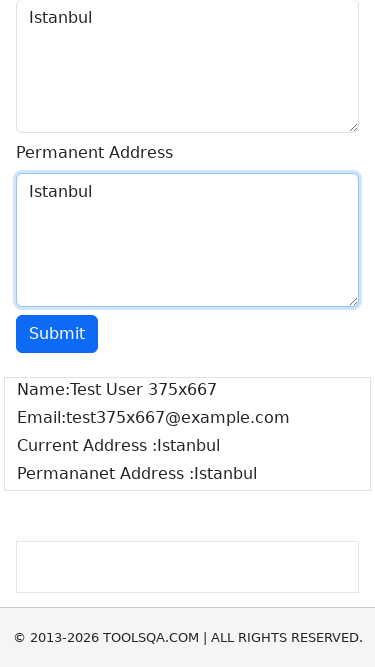

Form output appeared successfully at 375x667 viewport
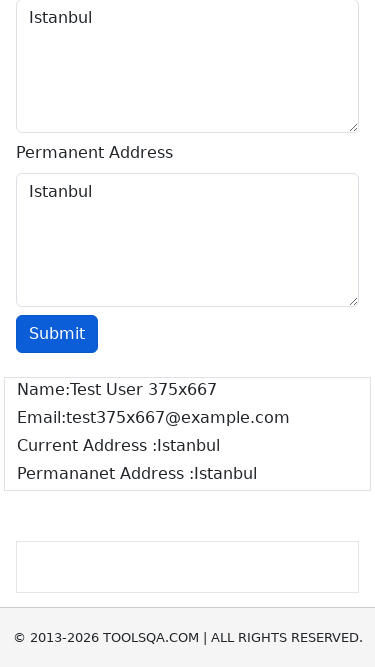

Set viewport size to 768x1024
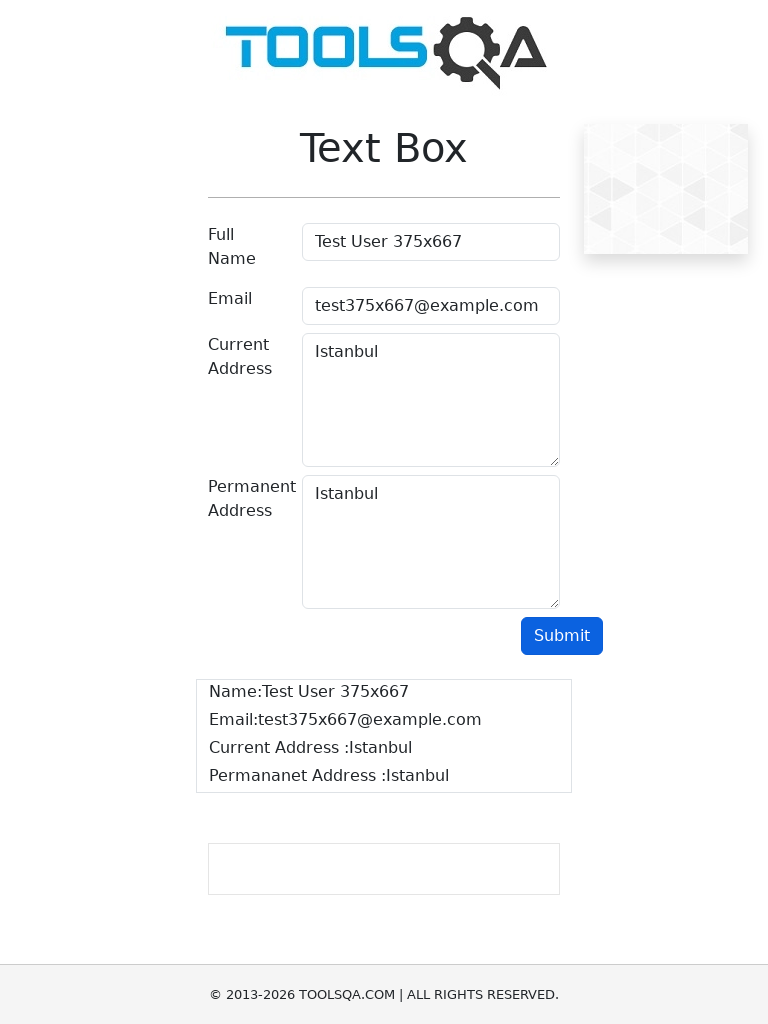

Navigated to text-box form at 768x1024 viewport
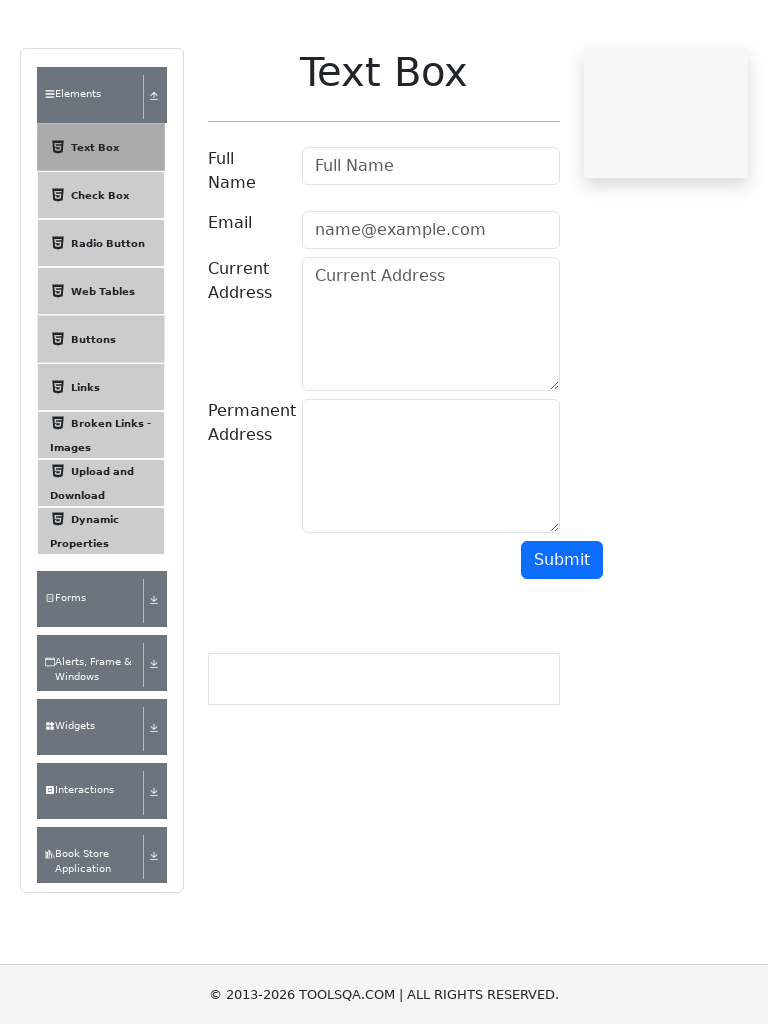

Filled username field with 'Test User 768x1024' on #userName
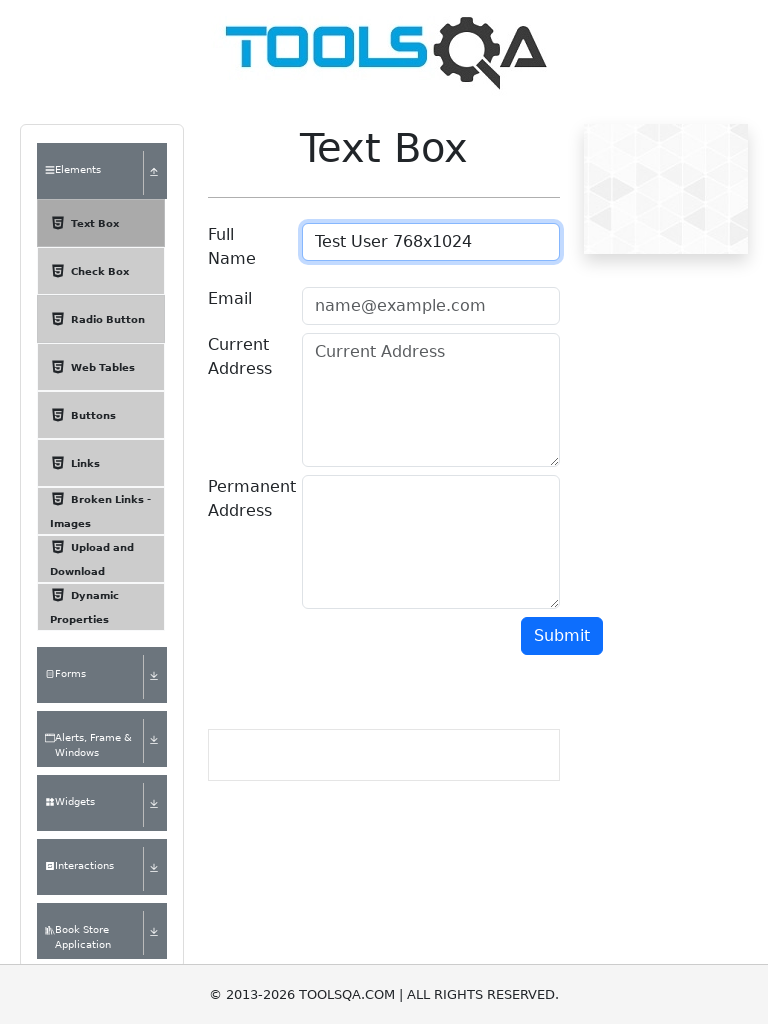

Filled email field with 'test768x1024@example.com' on #userEmail
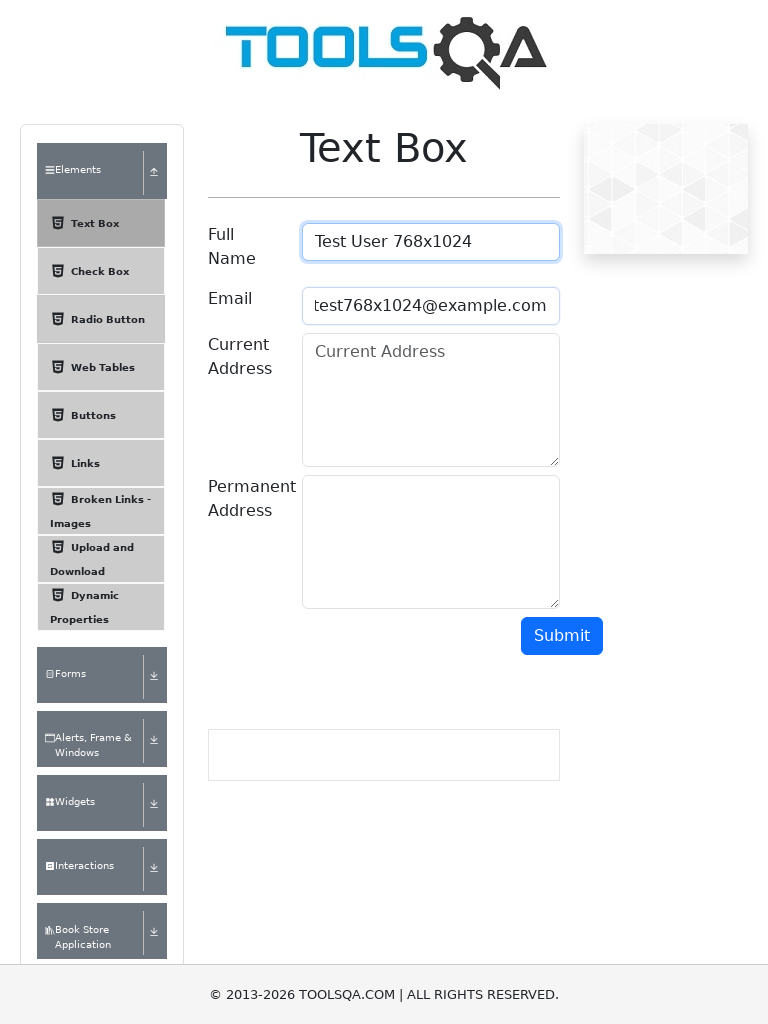

Filled current address field with 'Istanbul' on #currentAddress
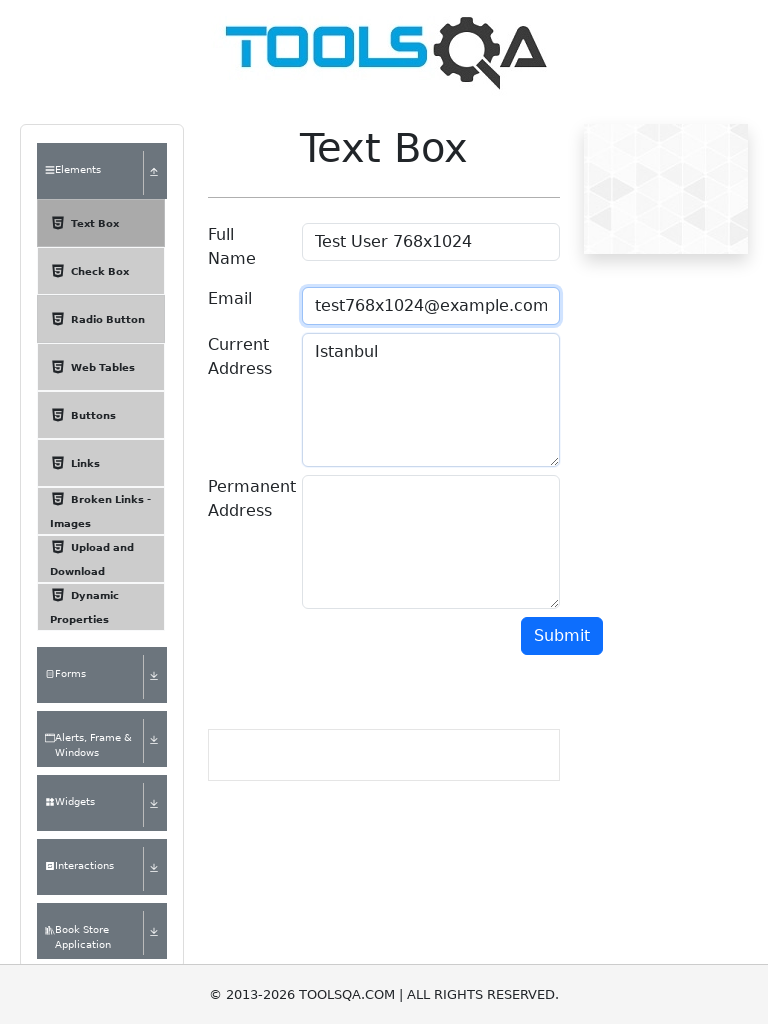

Filled permanent address field with 'Istanbul' on #permanentAddress
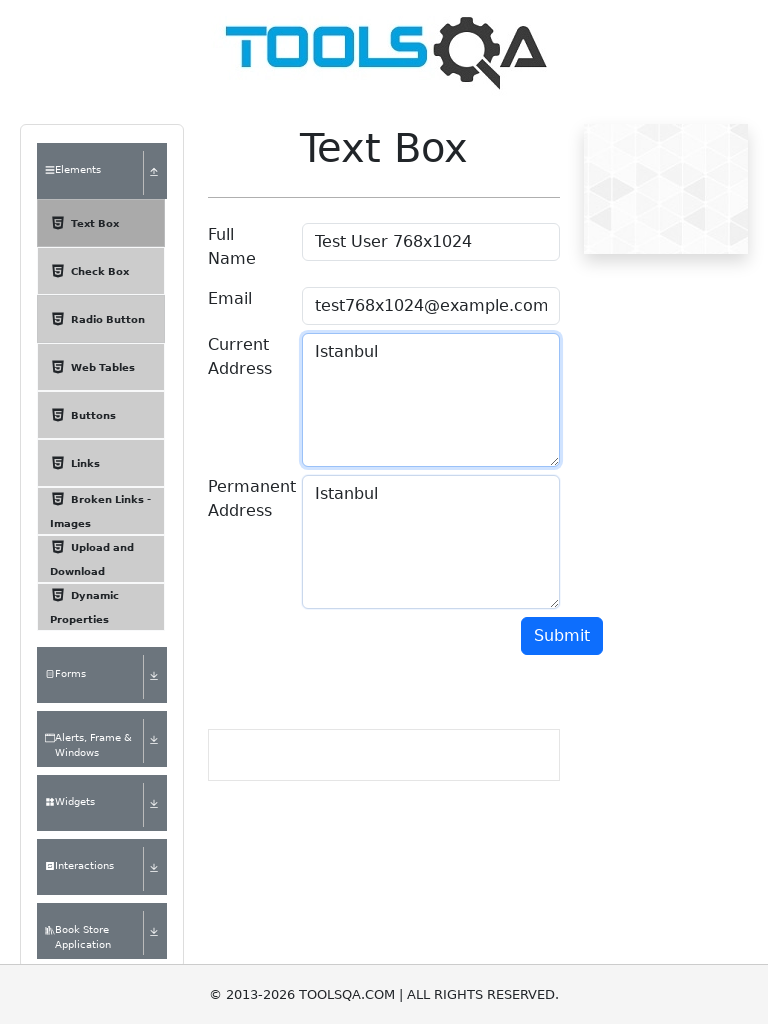

Scrolled submit button into view at 768x1024 viewport
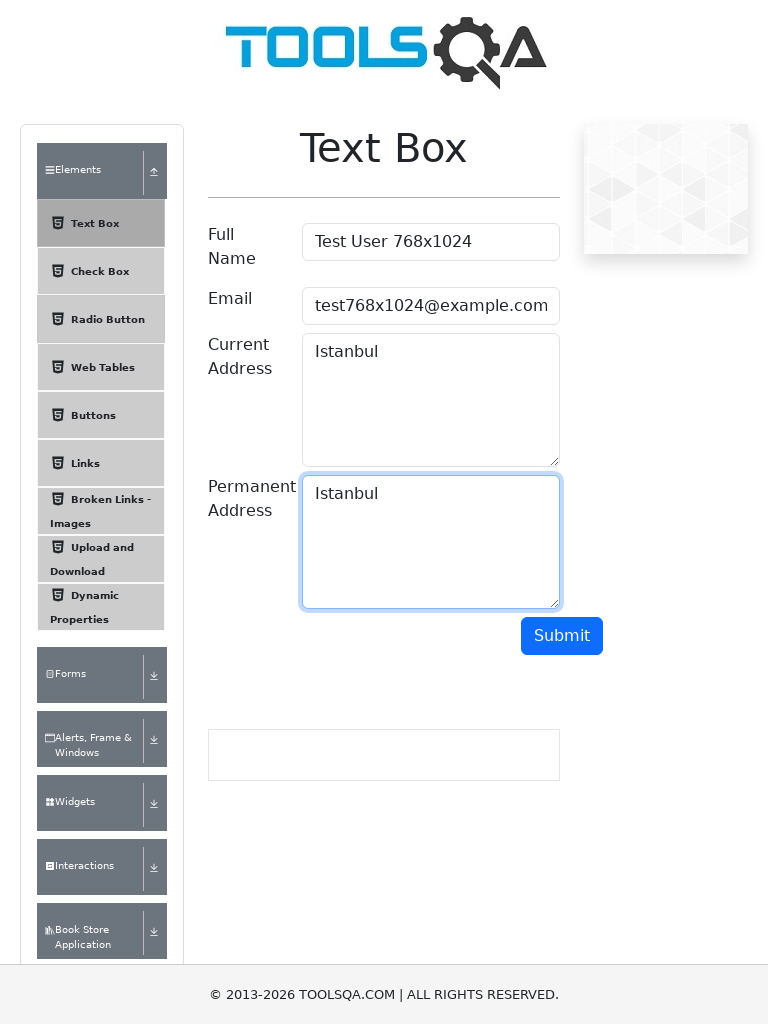

Clicked submit button at 768x1024 viewport at (562, 636) on #submit
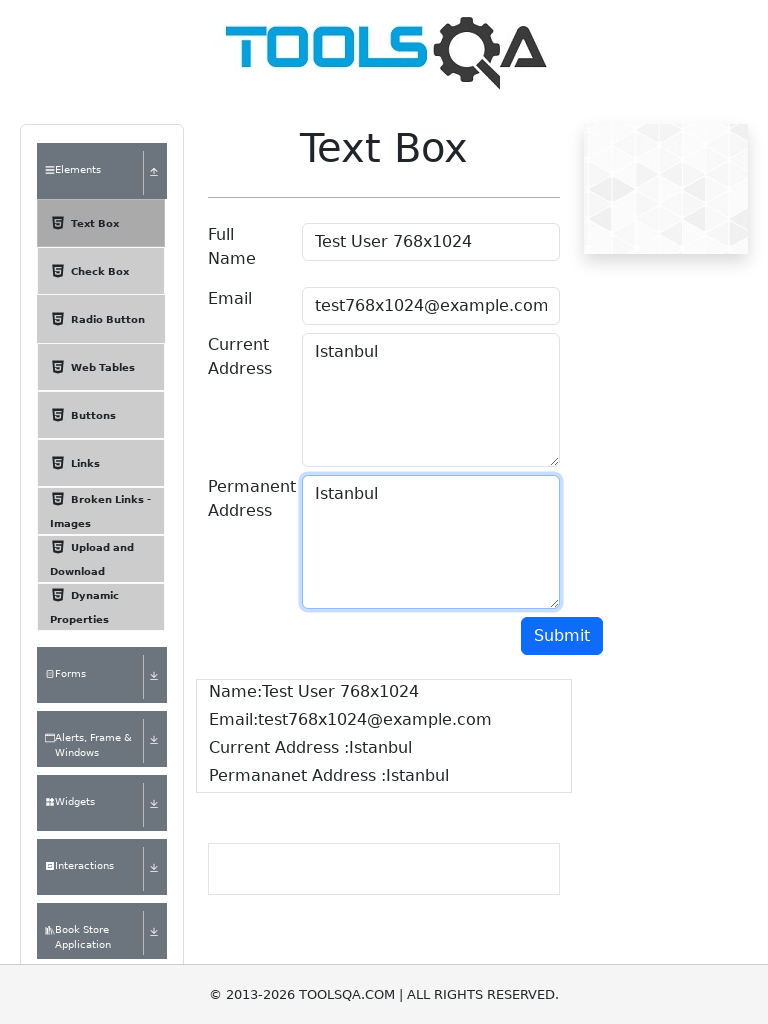

Form output appeared successfully at 768x1024 viewport
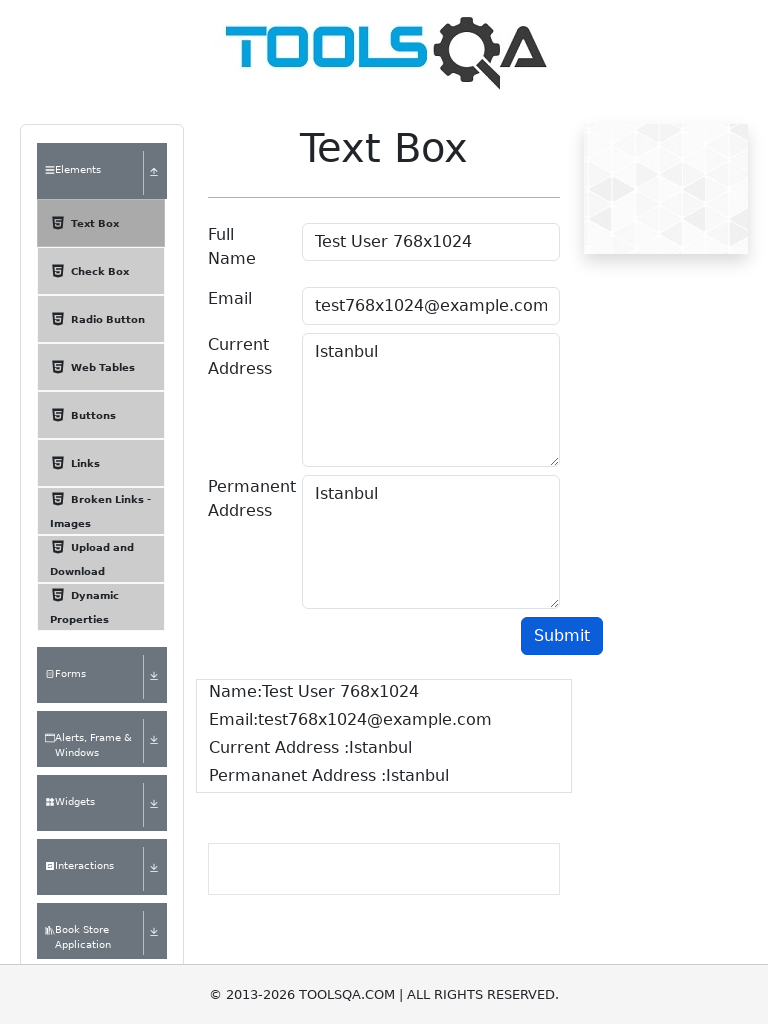

Set viewport size to 1024x768
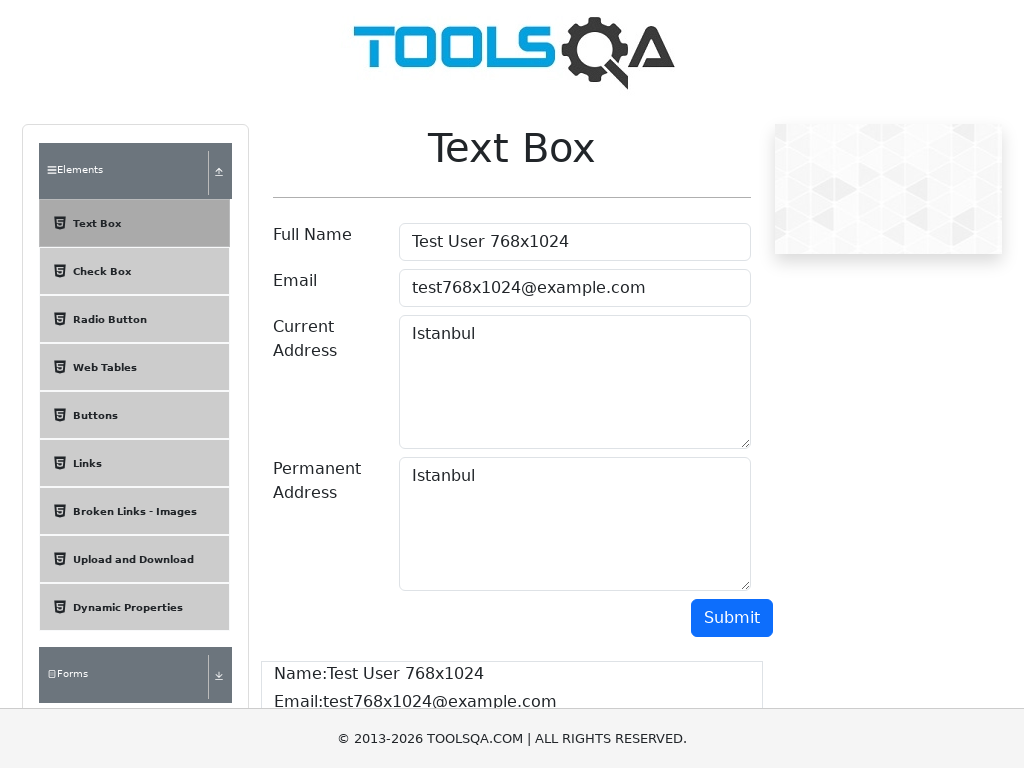

Navigated to text-box form at 1024x768 viewport
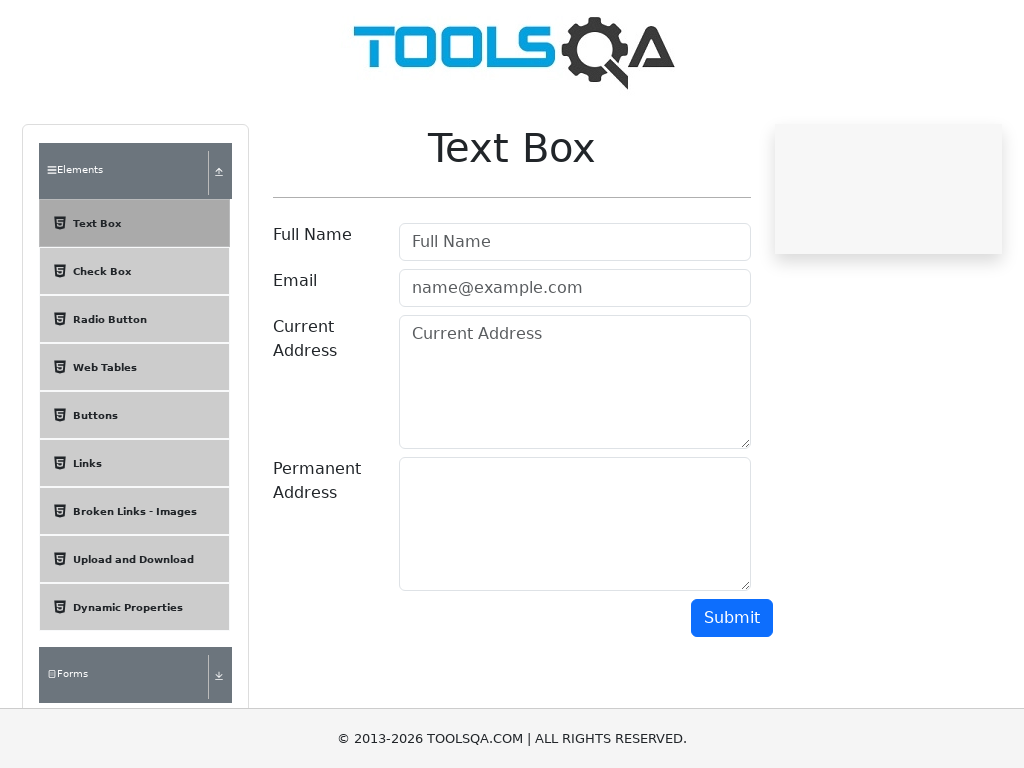

Filled username field with 'Test User 1024x768' on #userName
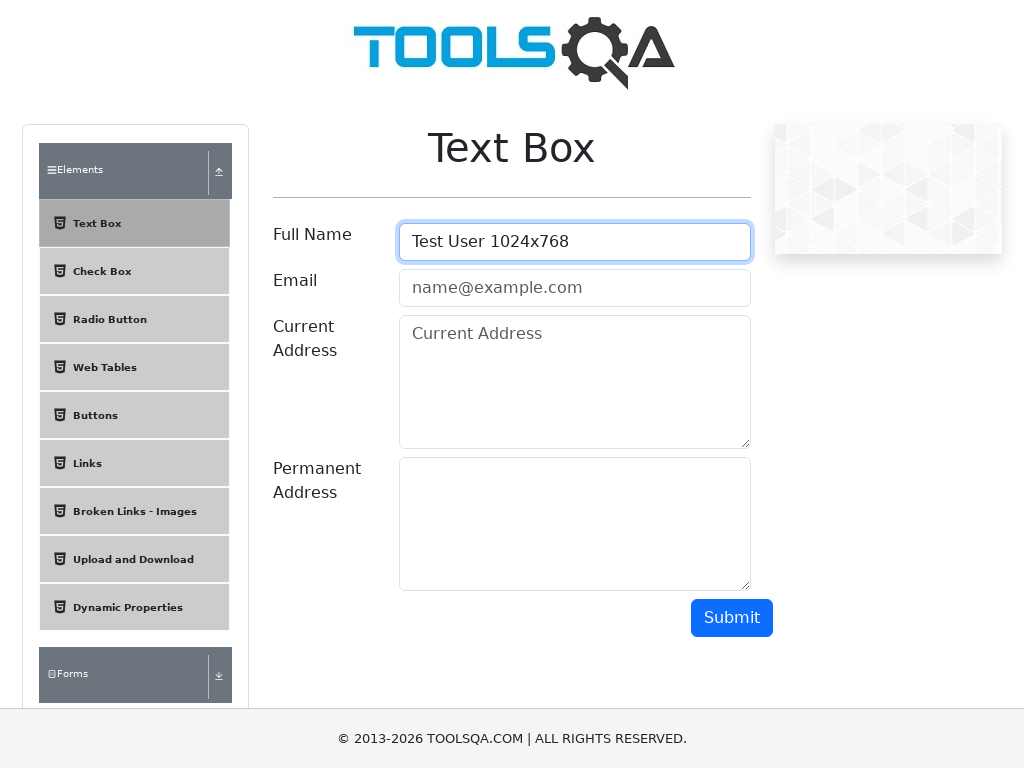

Filled email field with 'test1024x768@example.com' on #userEmail
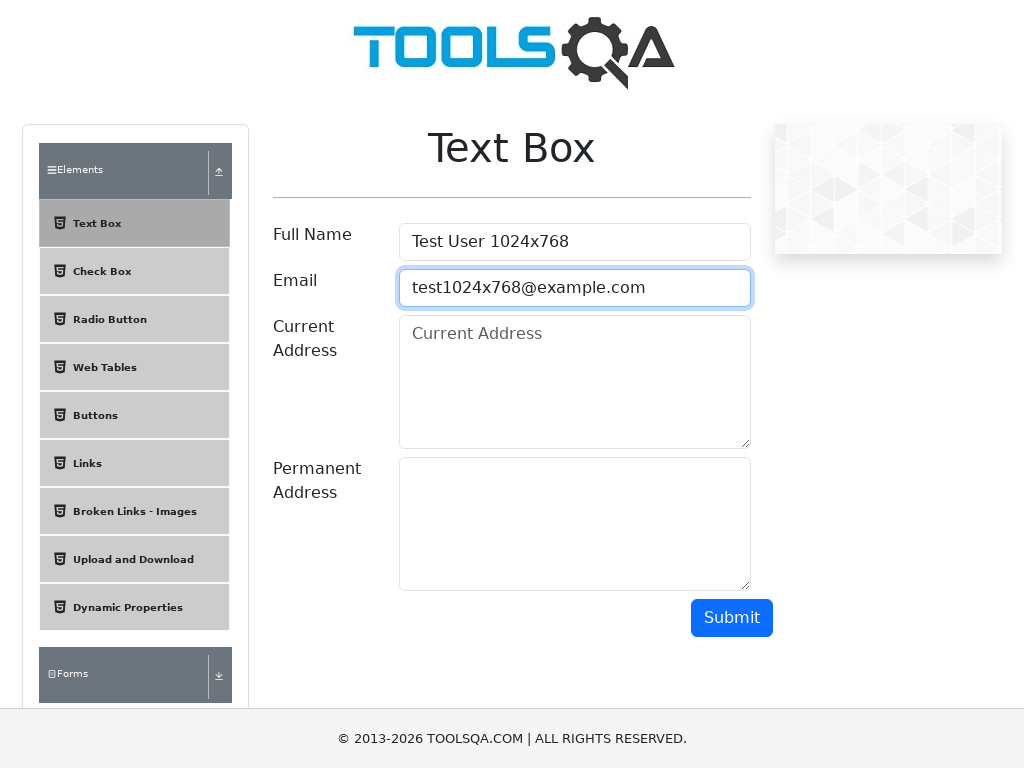

Filled current address field with 'Istanbul' on #currentAddress
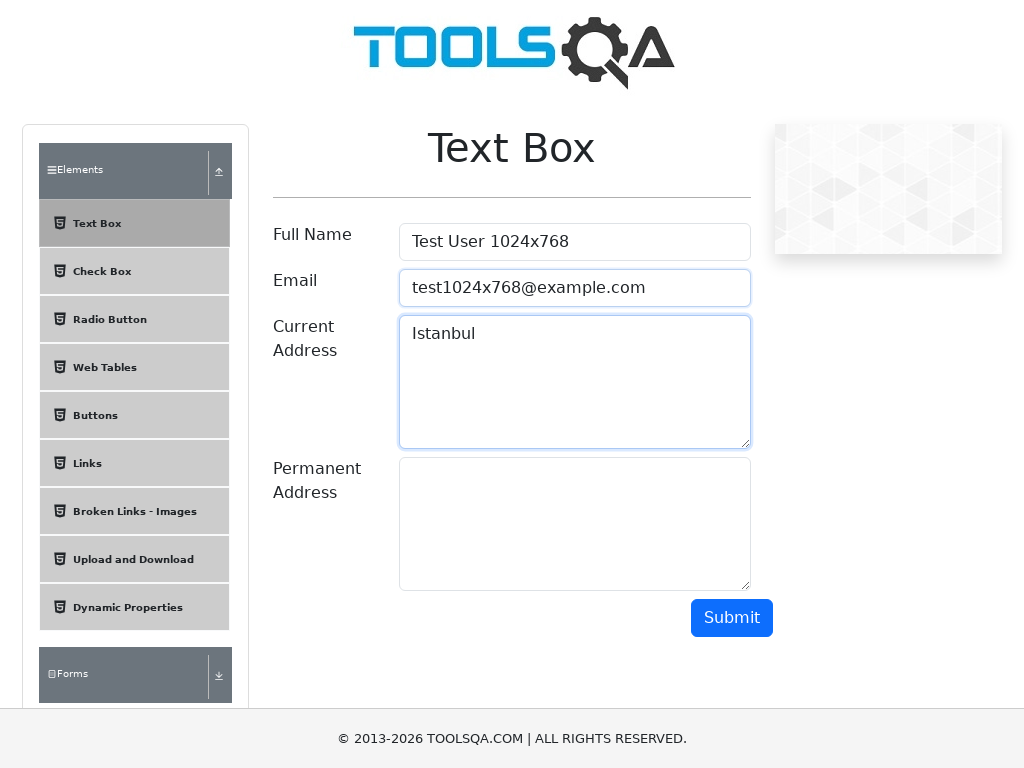

Filled permanent address field with 'Istanbul' on #permanentAddress
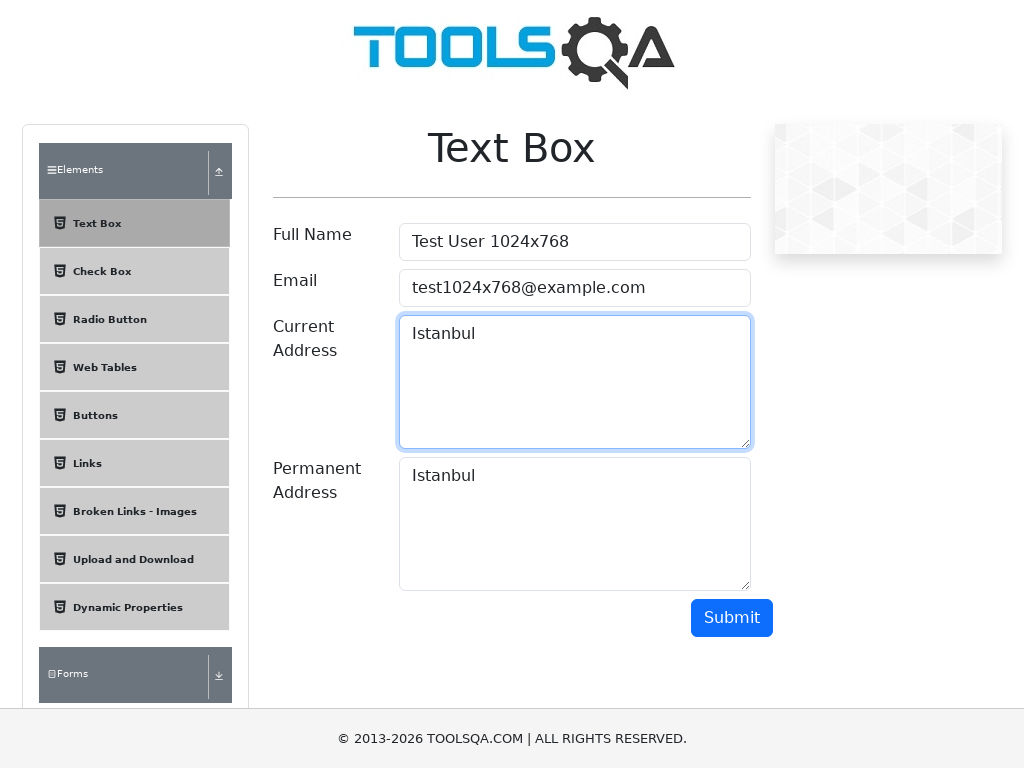

Scrolled submit button into view at 1024x768 viewport
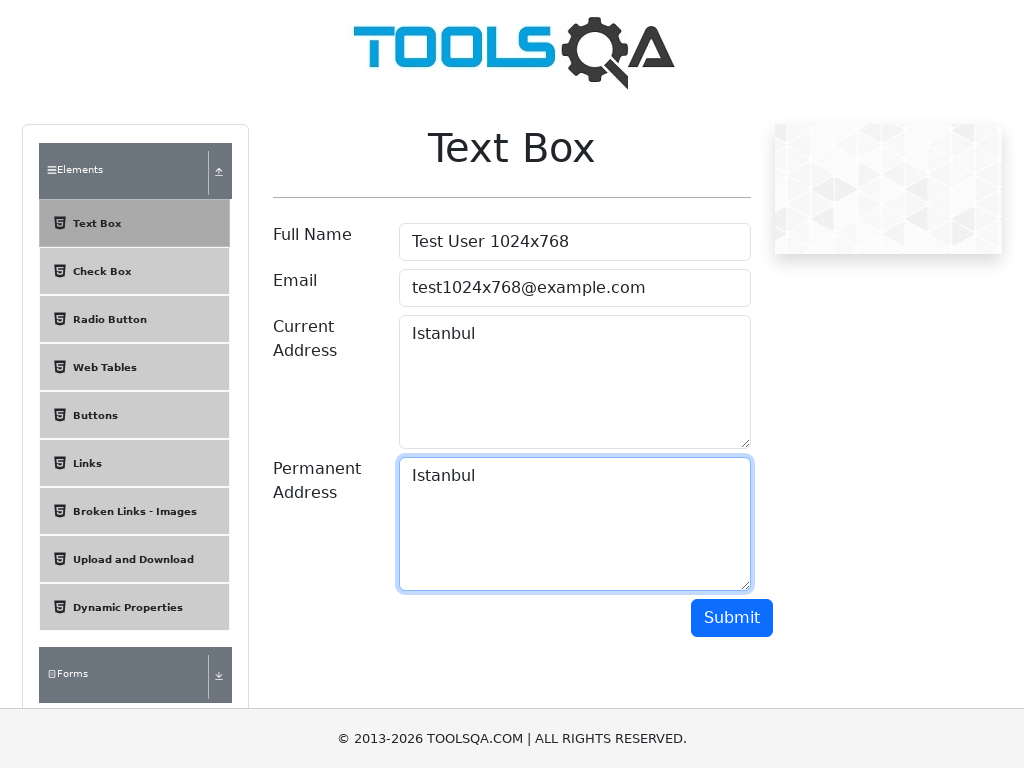

Clicked submit button at 1024x768 viewport at (732, 618) on #submit
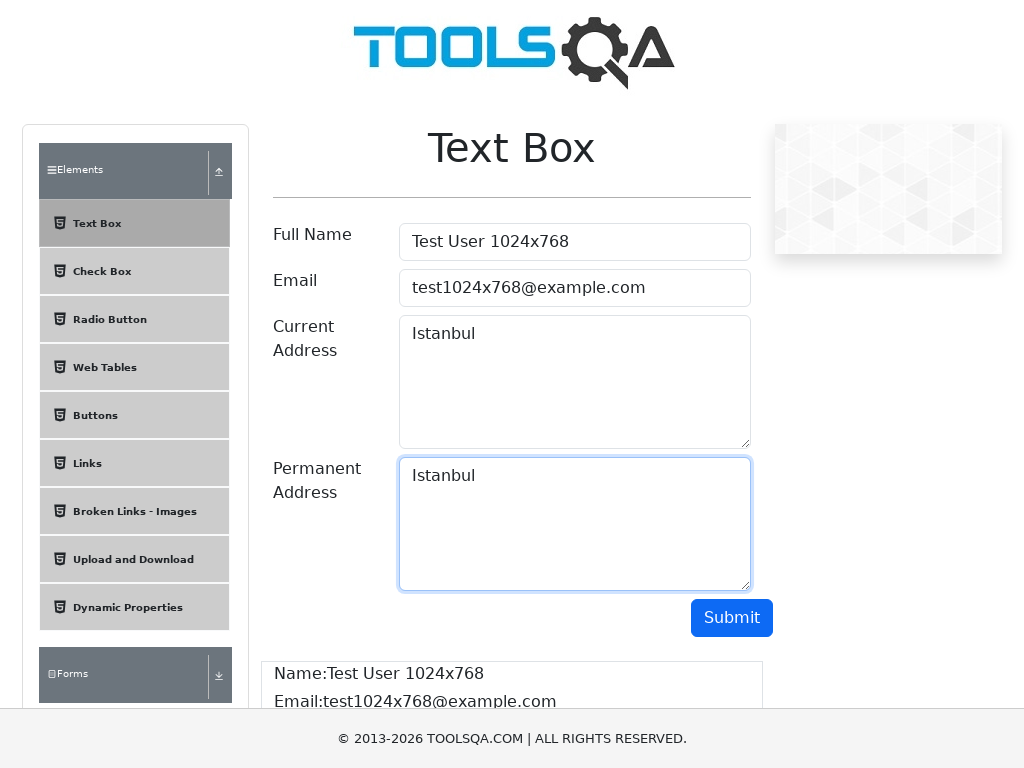

Form output appeared successfully at 1024x768 viewport
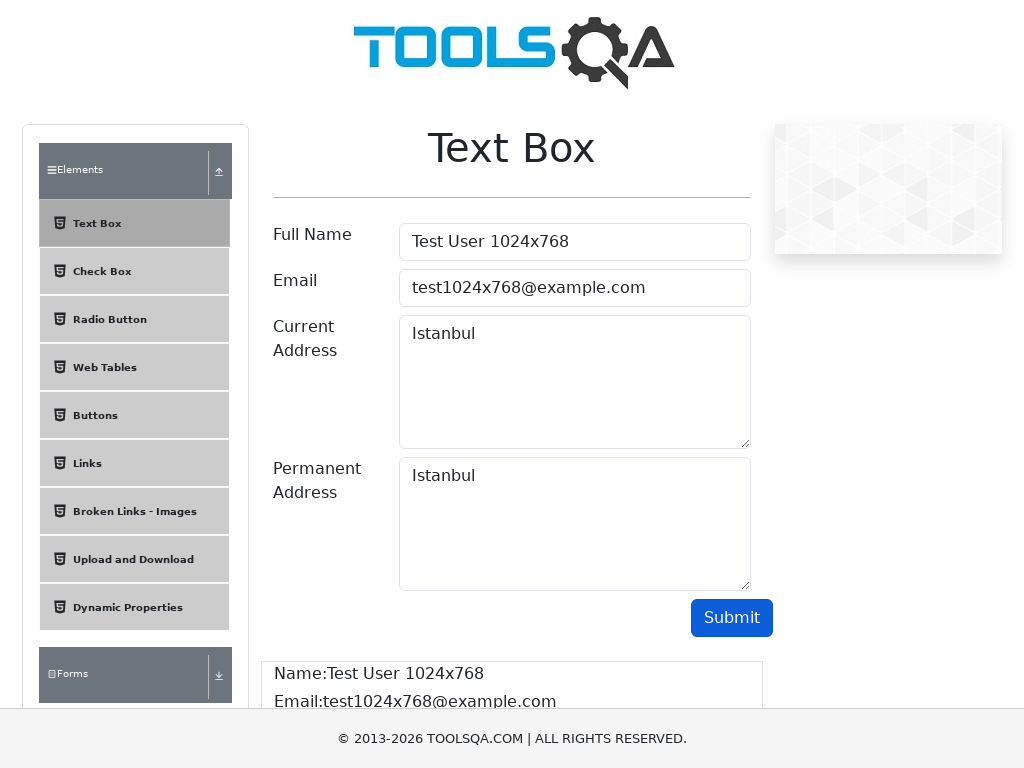

Set viewport size to 1366x768
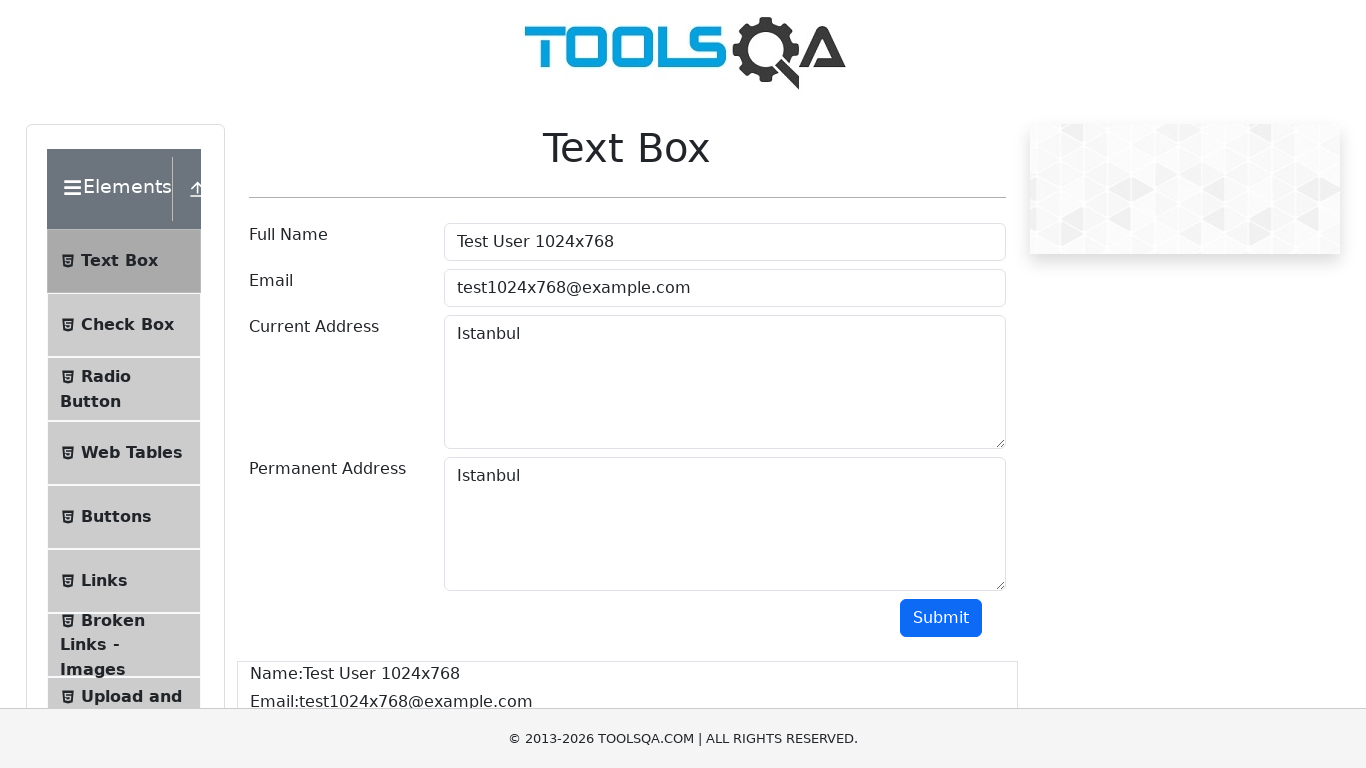

Navigated to text-box form at 1366x768 viewport
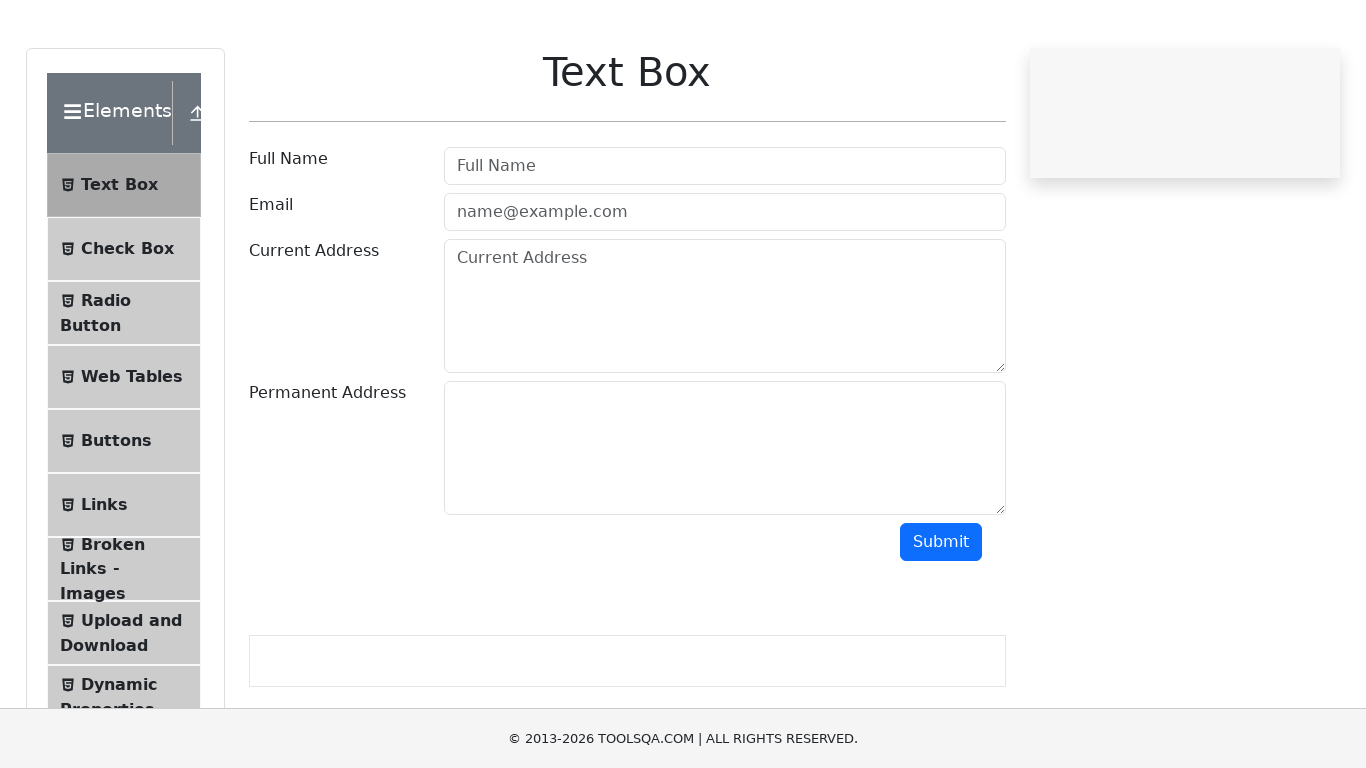

Filled username field with 'Test User 1366x768' on #userName
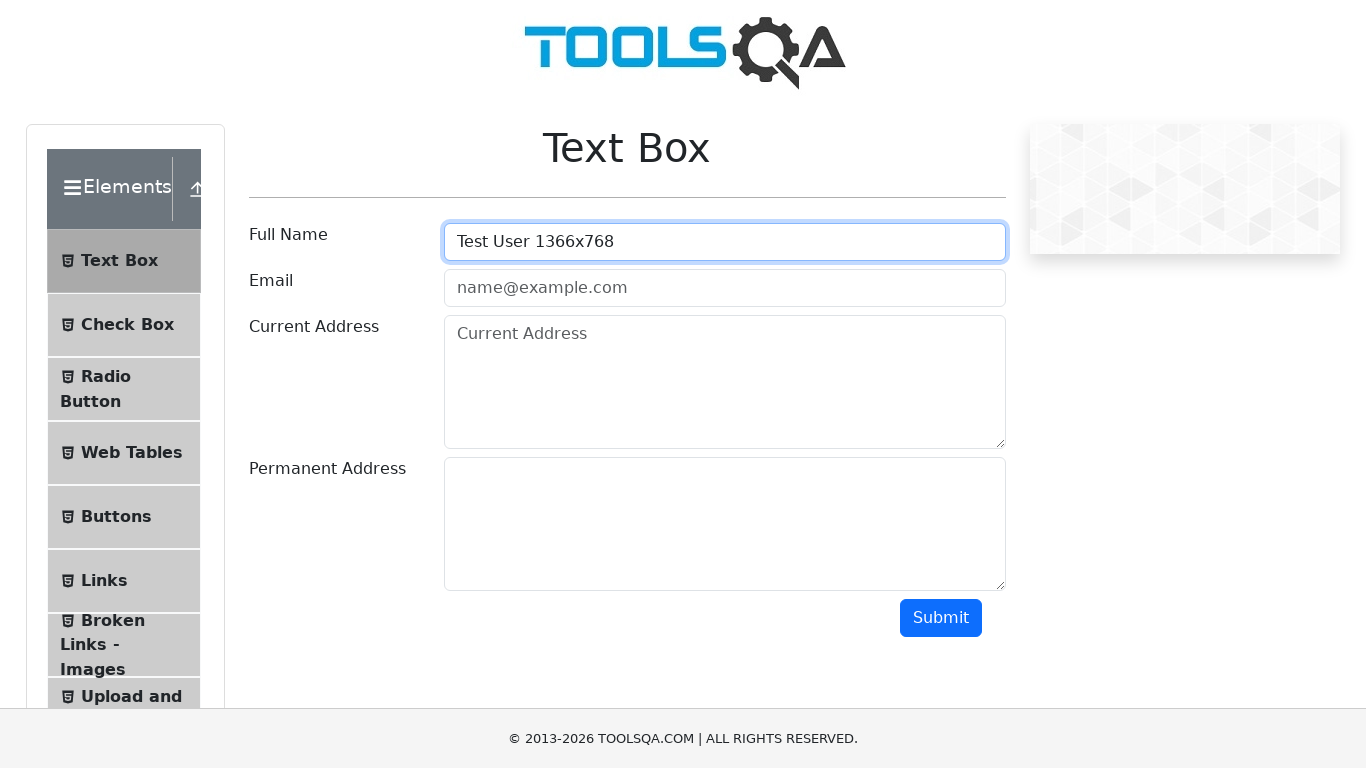

Filled email field with 'test1366x768@example.com' on #userEmail
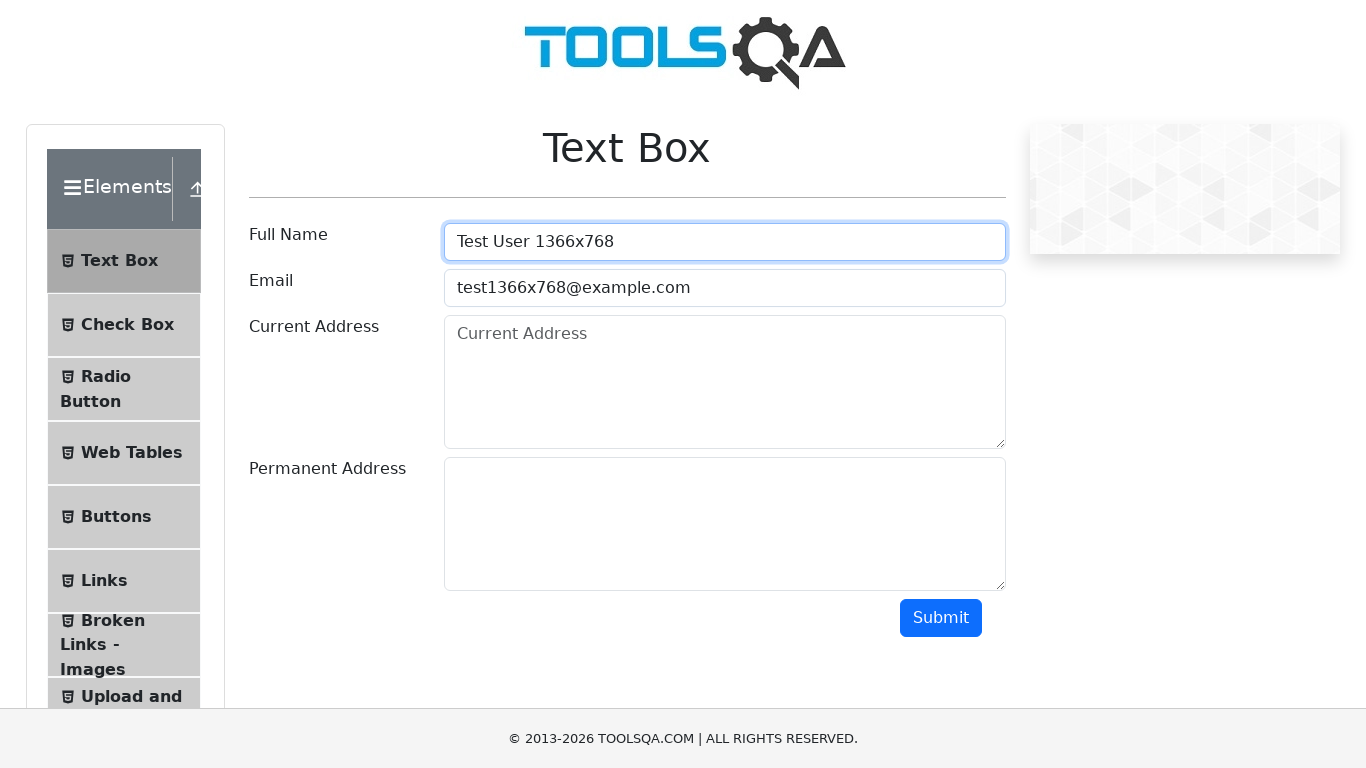

Filled current address field with 'Istanbul' on #currentAddress
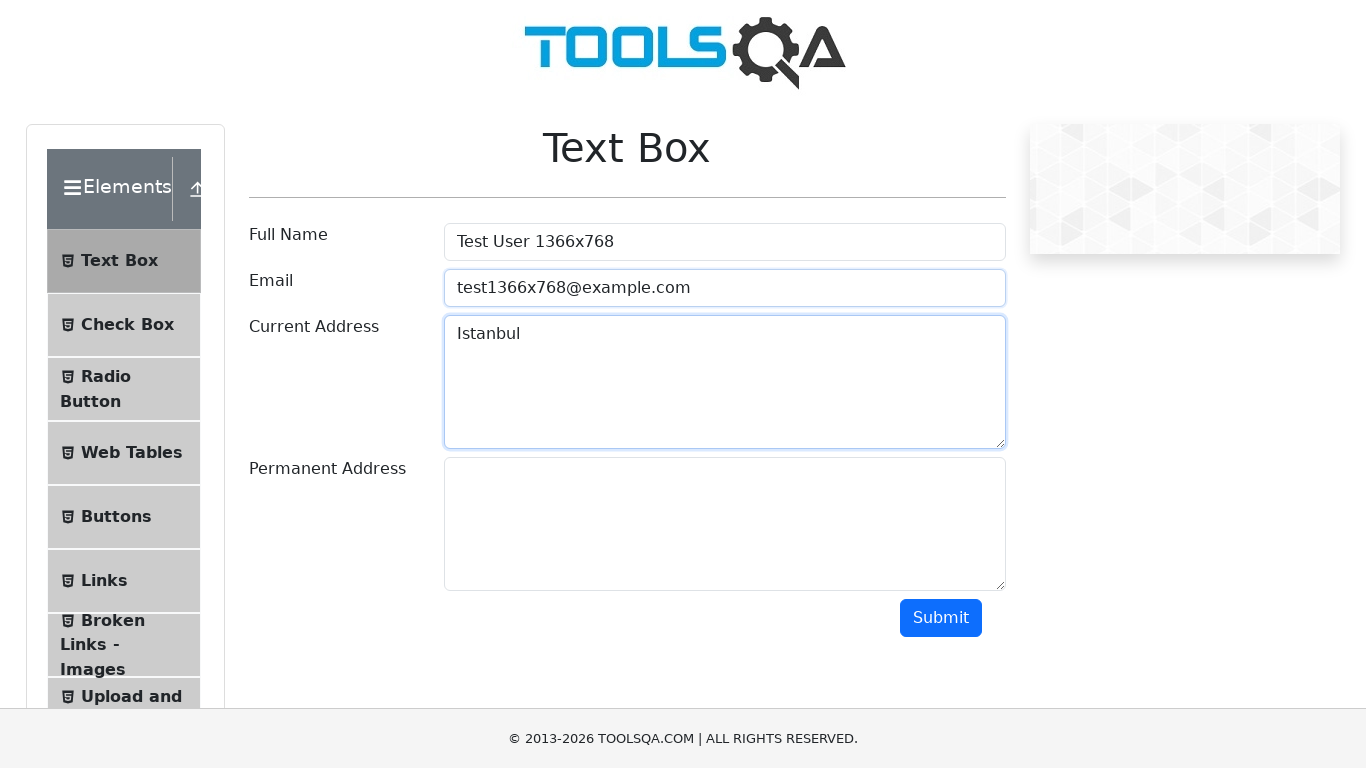

Filled permanent address field with 'Istanbul' on #permanentAddress
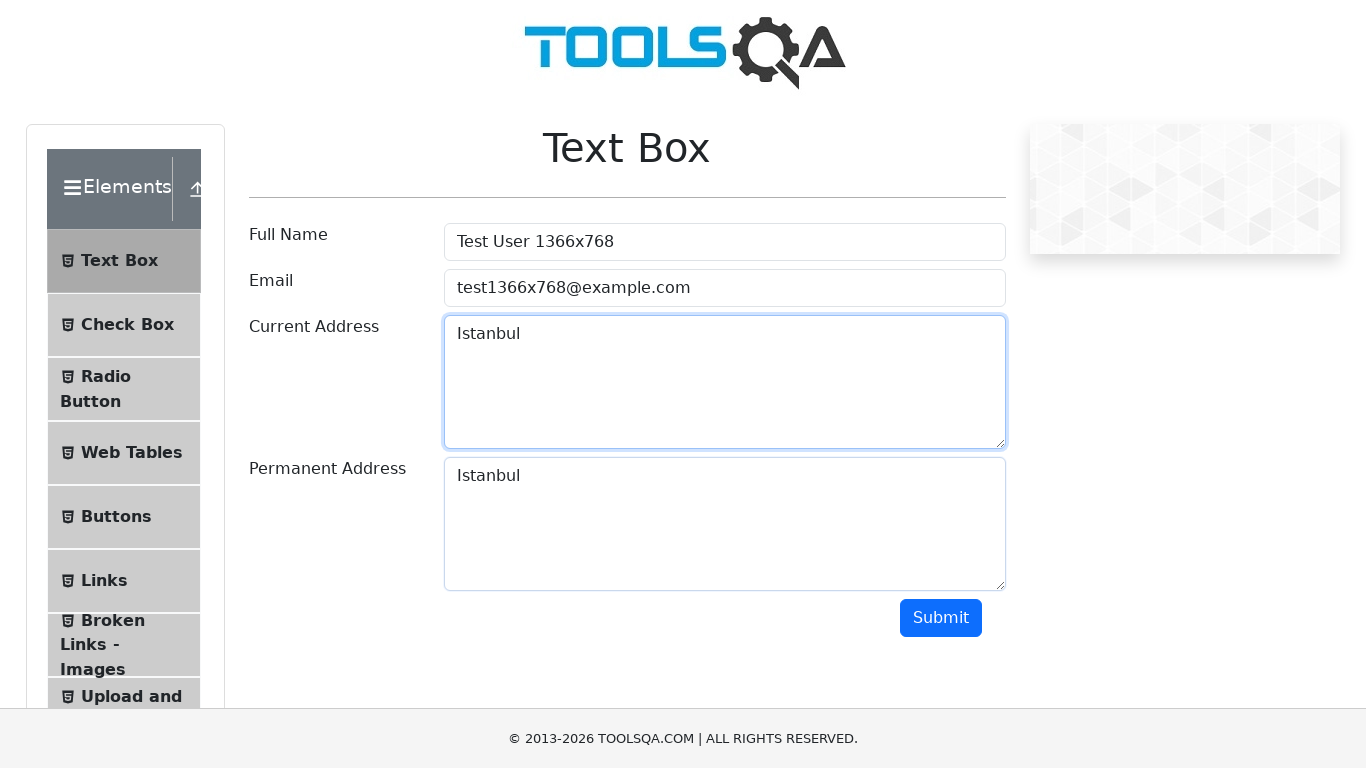

Scrolled submit button into view at 1366x768 viewport
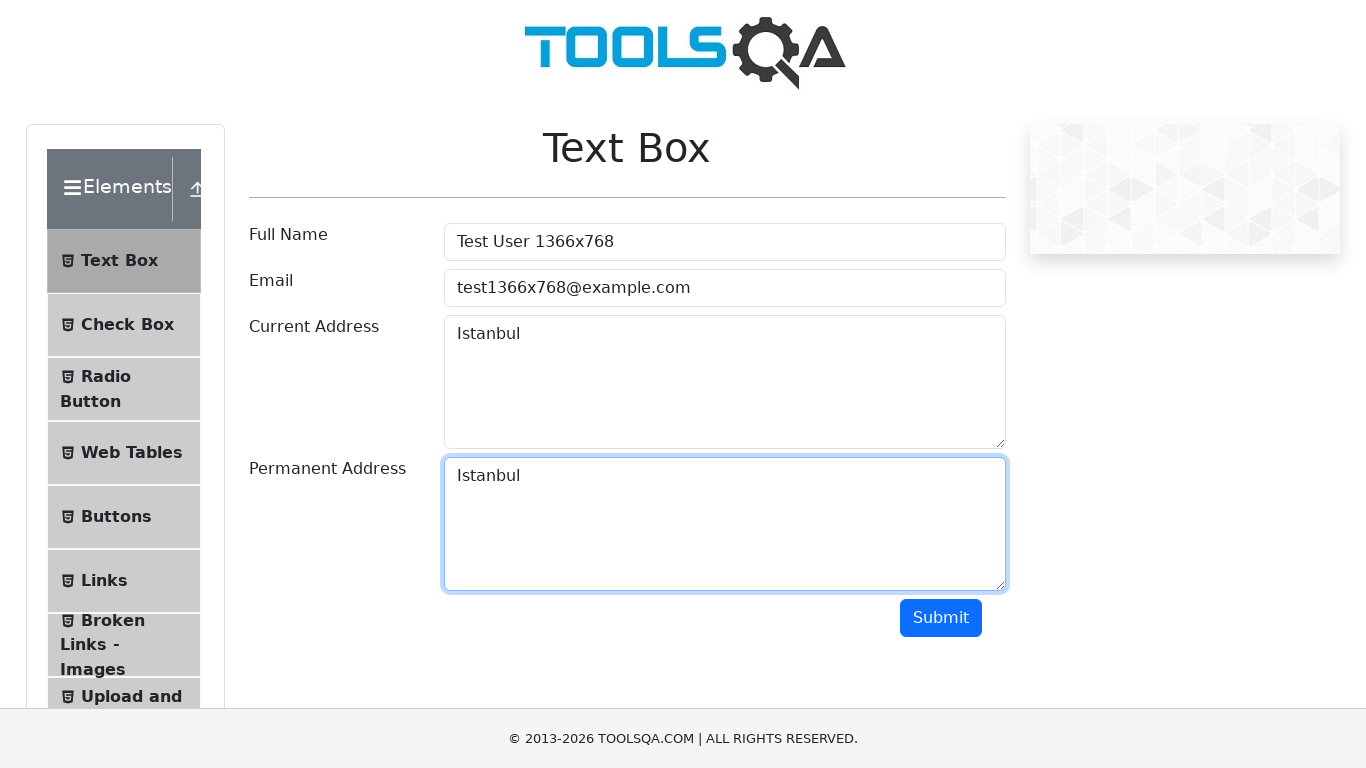

Clicked submit button at 1366x768 viewport at (941, 618) on #submit
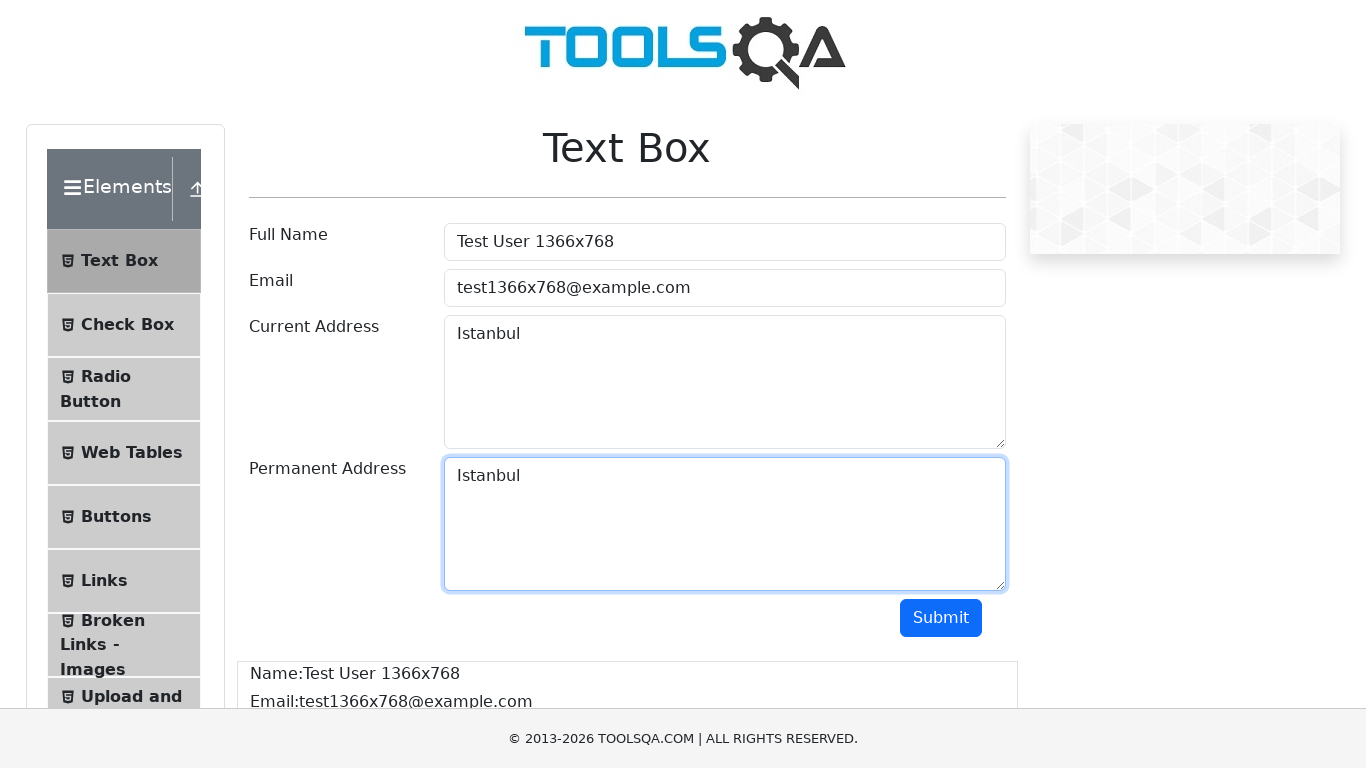

Form output appeared successfully at 1366x768 viewport
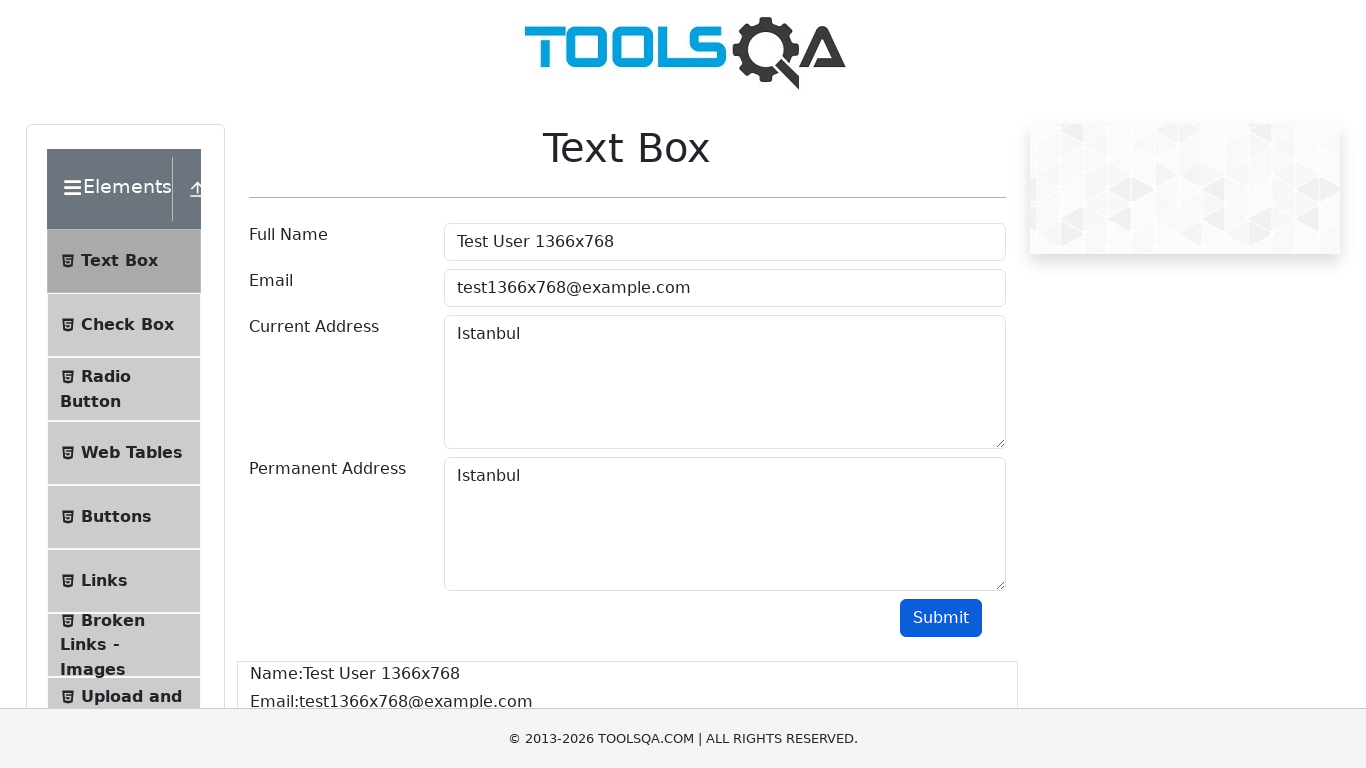

Set viewport size to 1920x1080
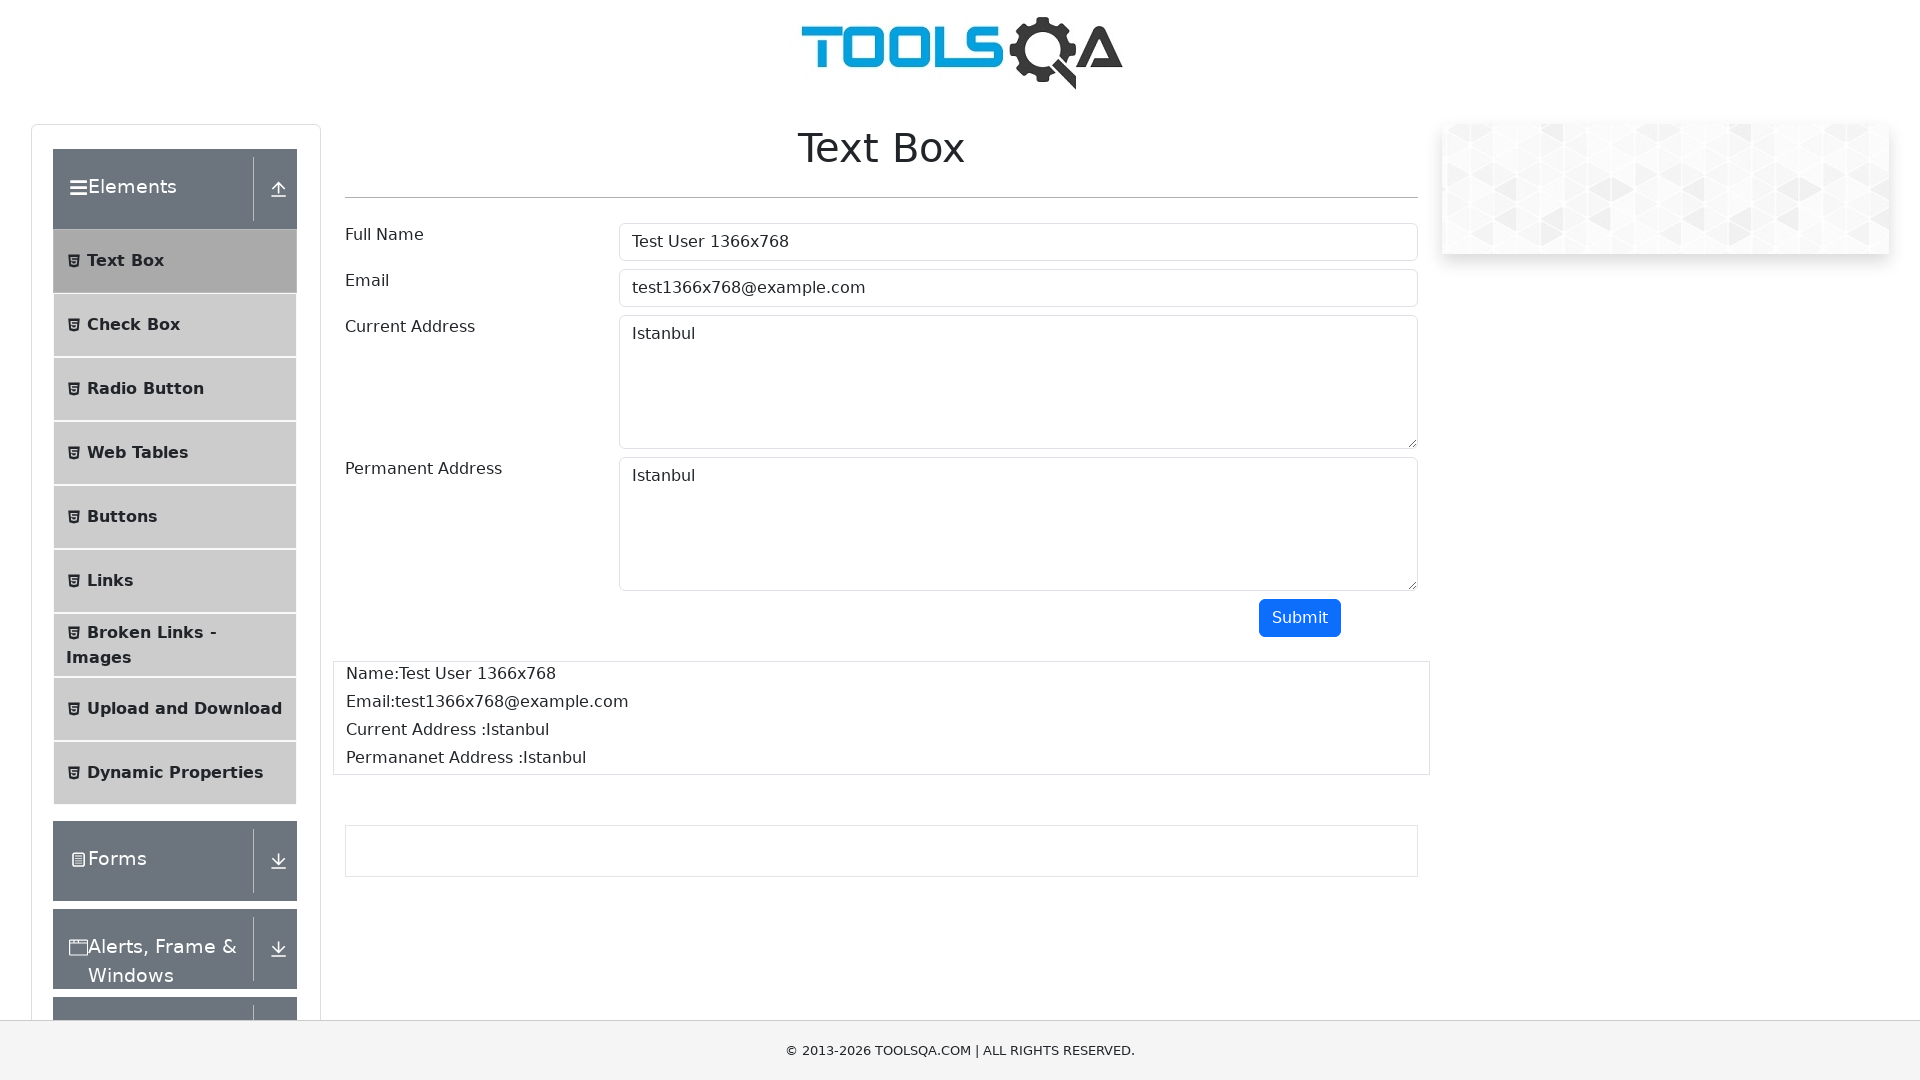

Navigated to text-box form at 1920x1080 viewport
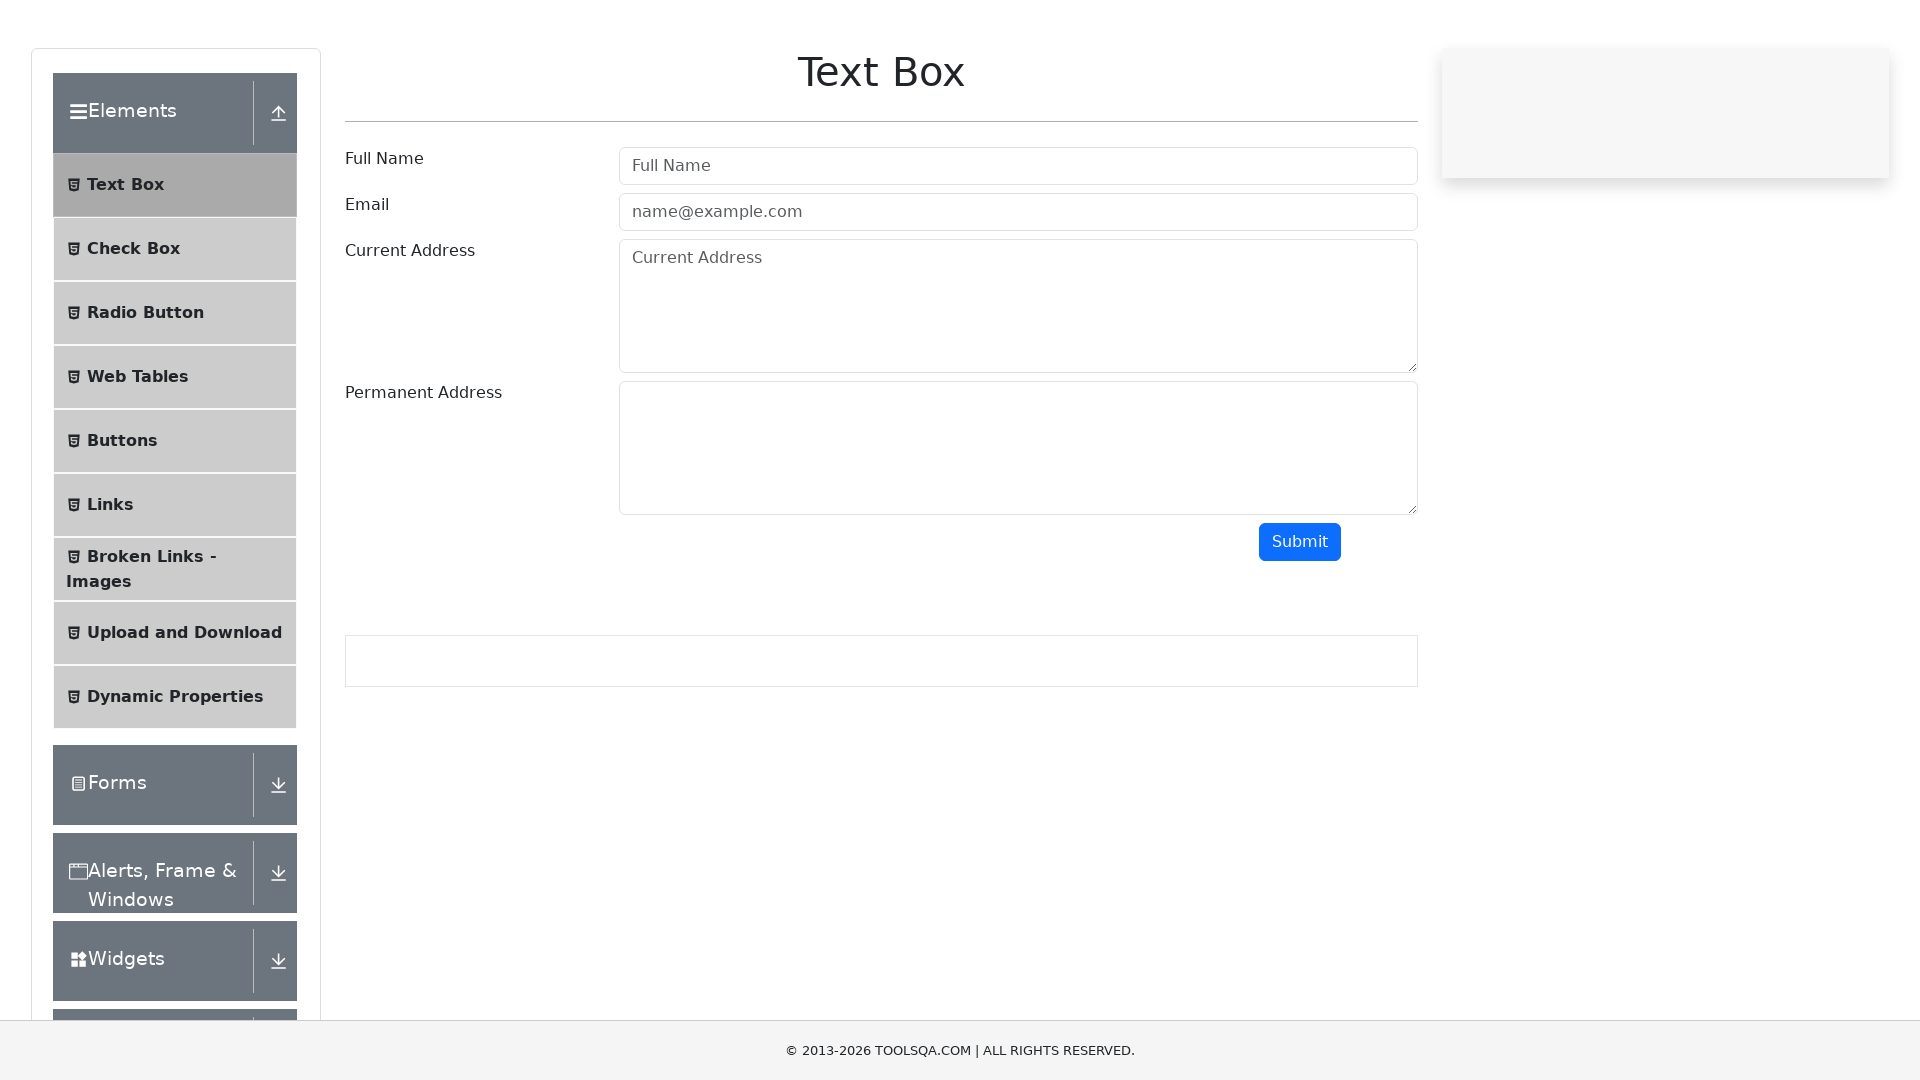

Filled username field with 'Test User 1920x1080' on #userName
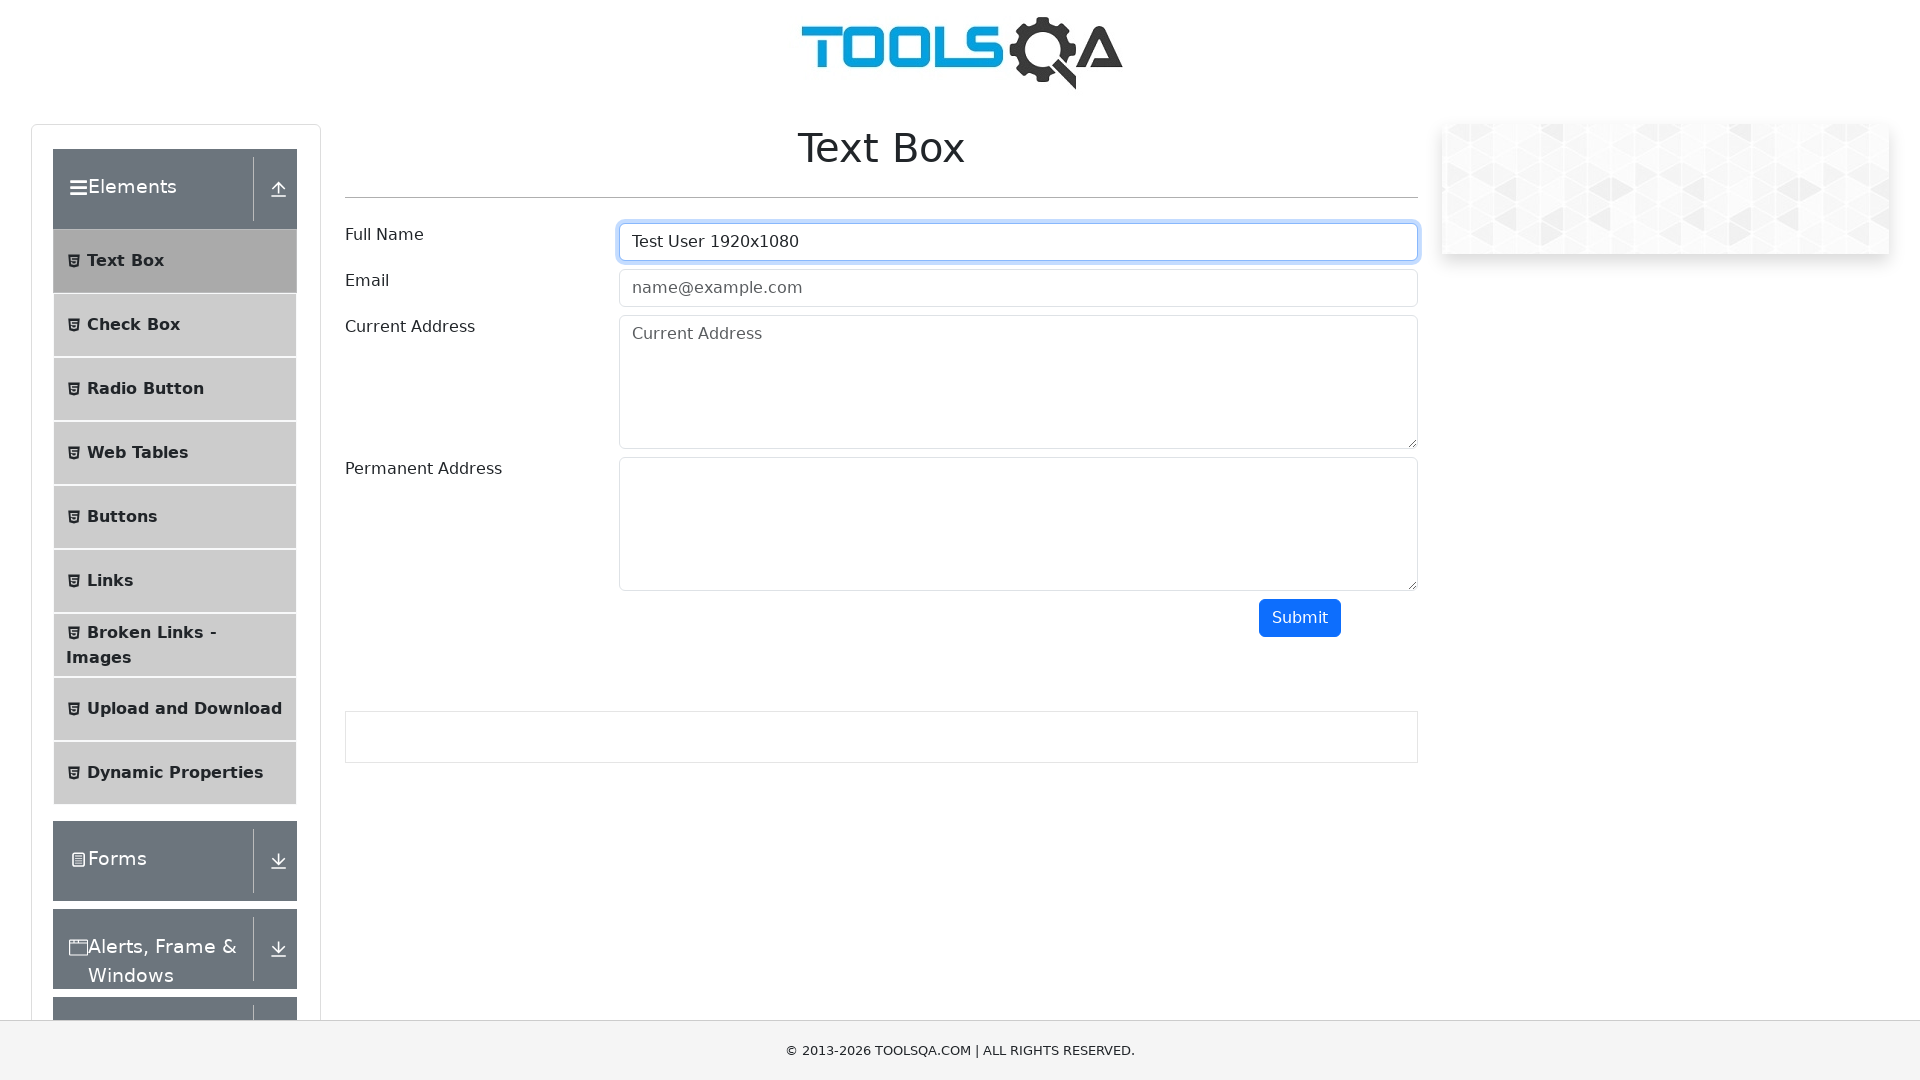

Filled email field with 'test1920x1080@example.com' on #userEmail
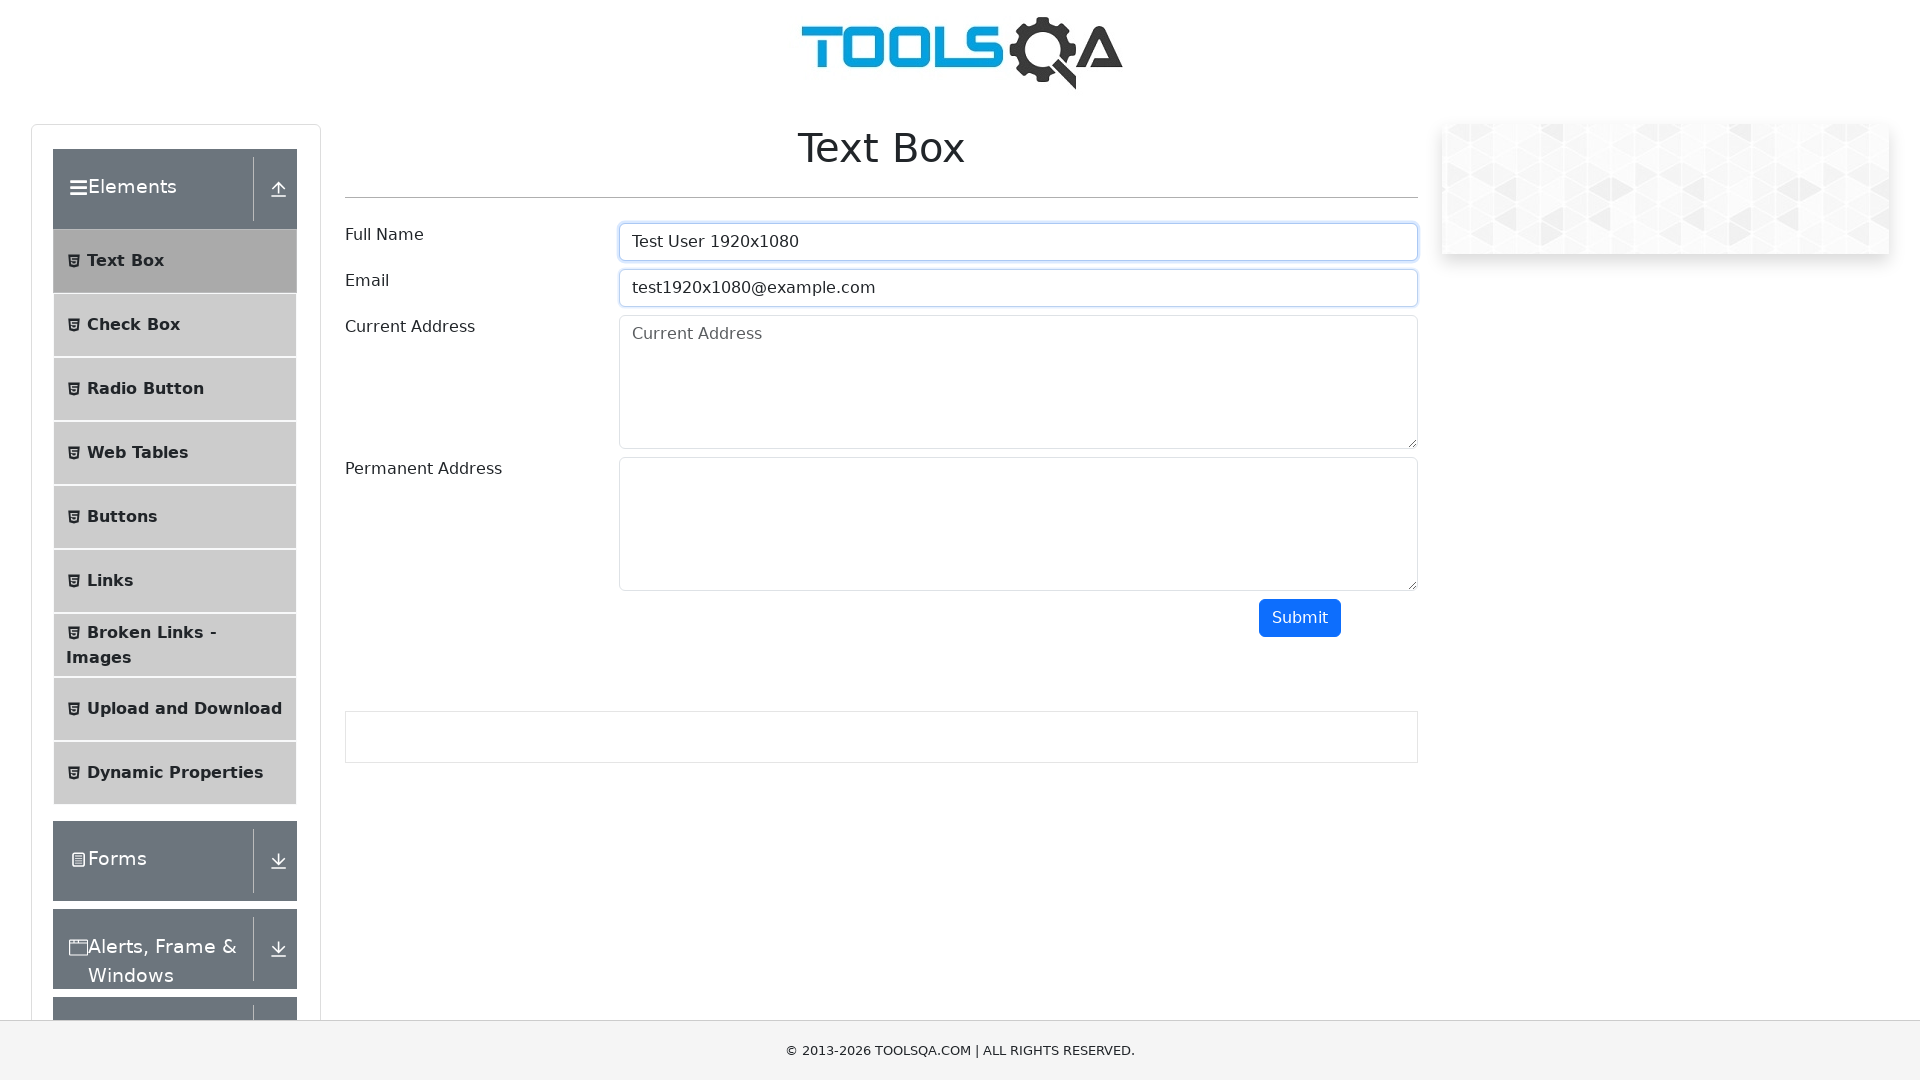

Filled current address field with 'Istanbul' on #currentAddress
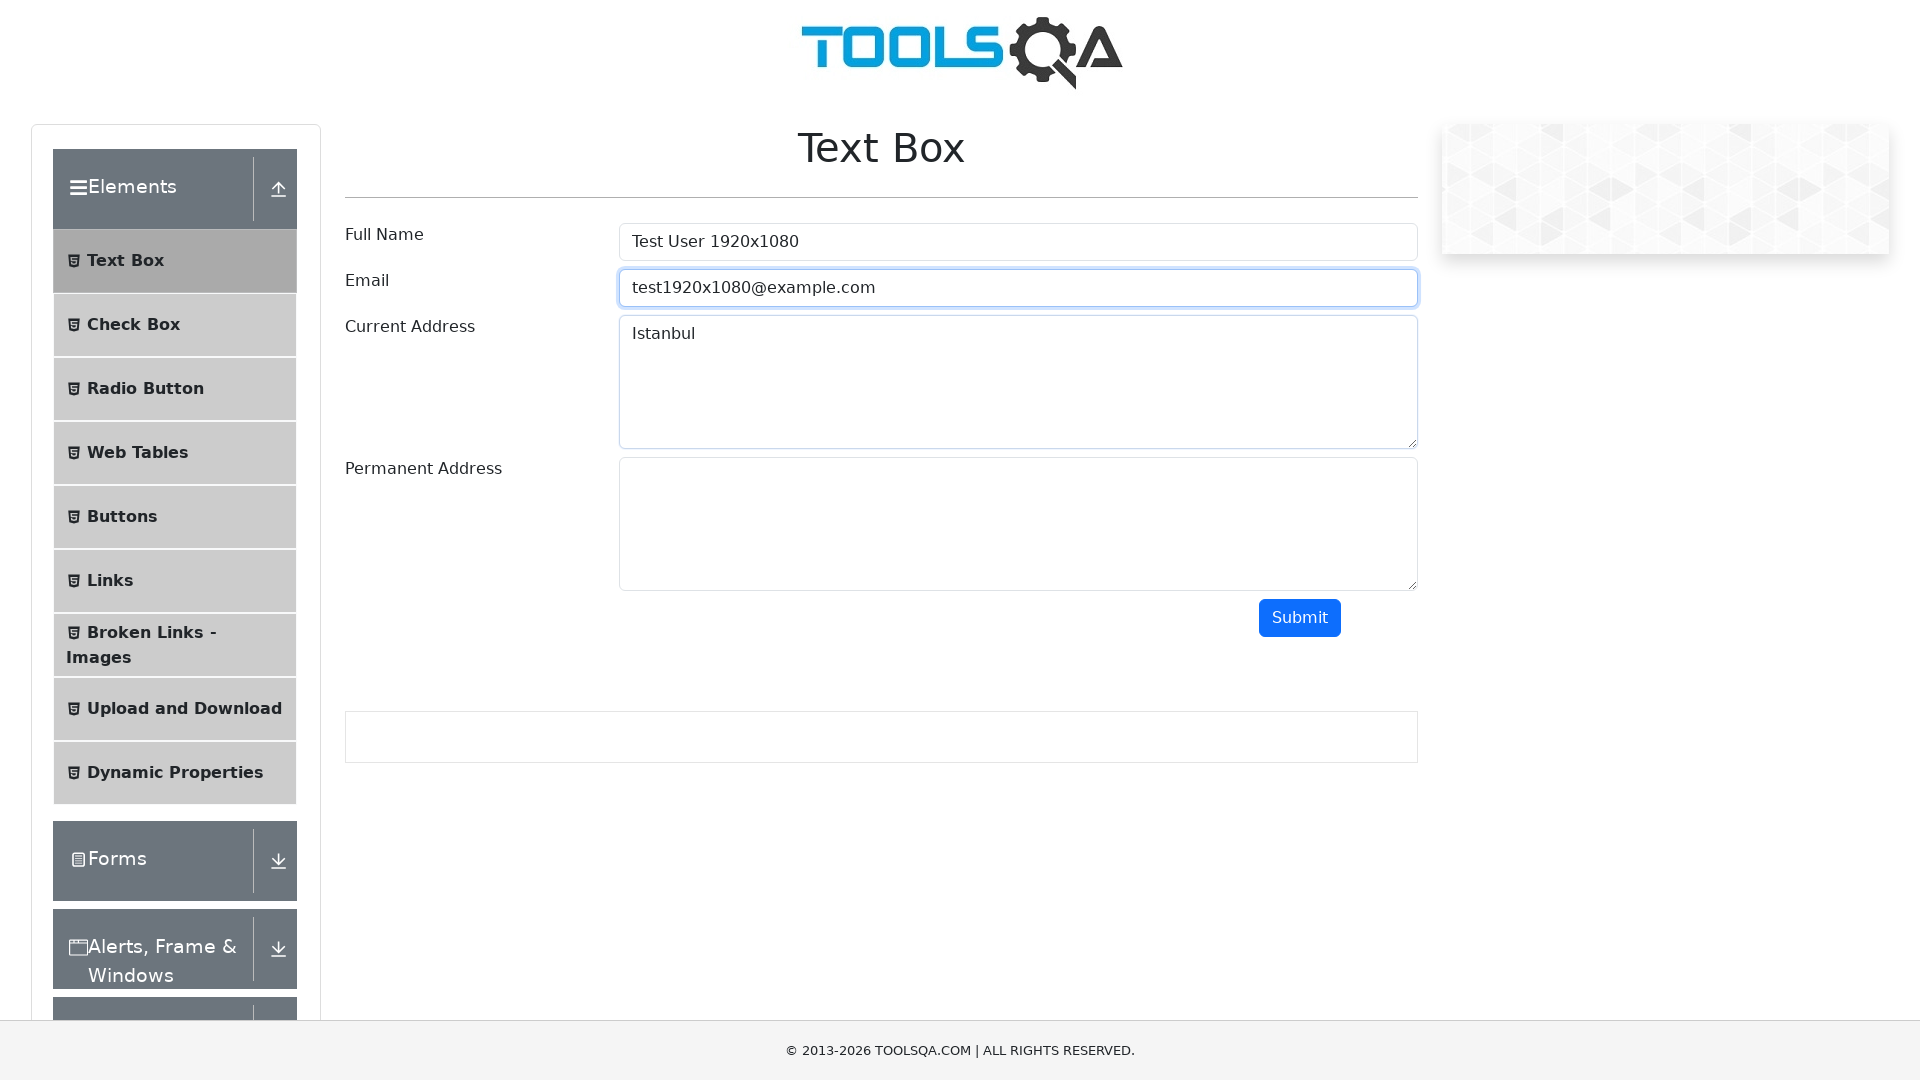

Filled permanent address field with 'Istanbul' on #permanentAddress
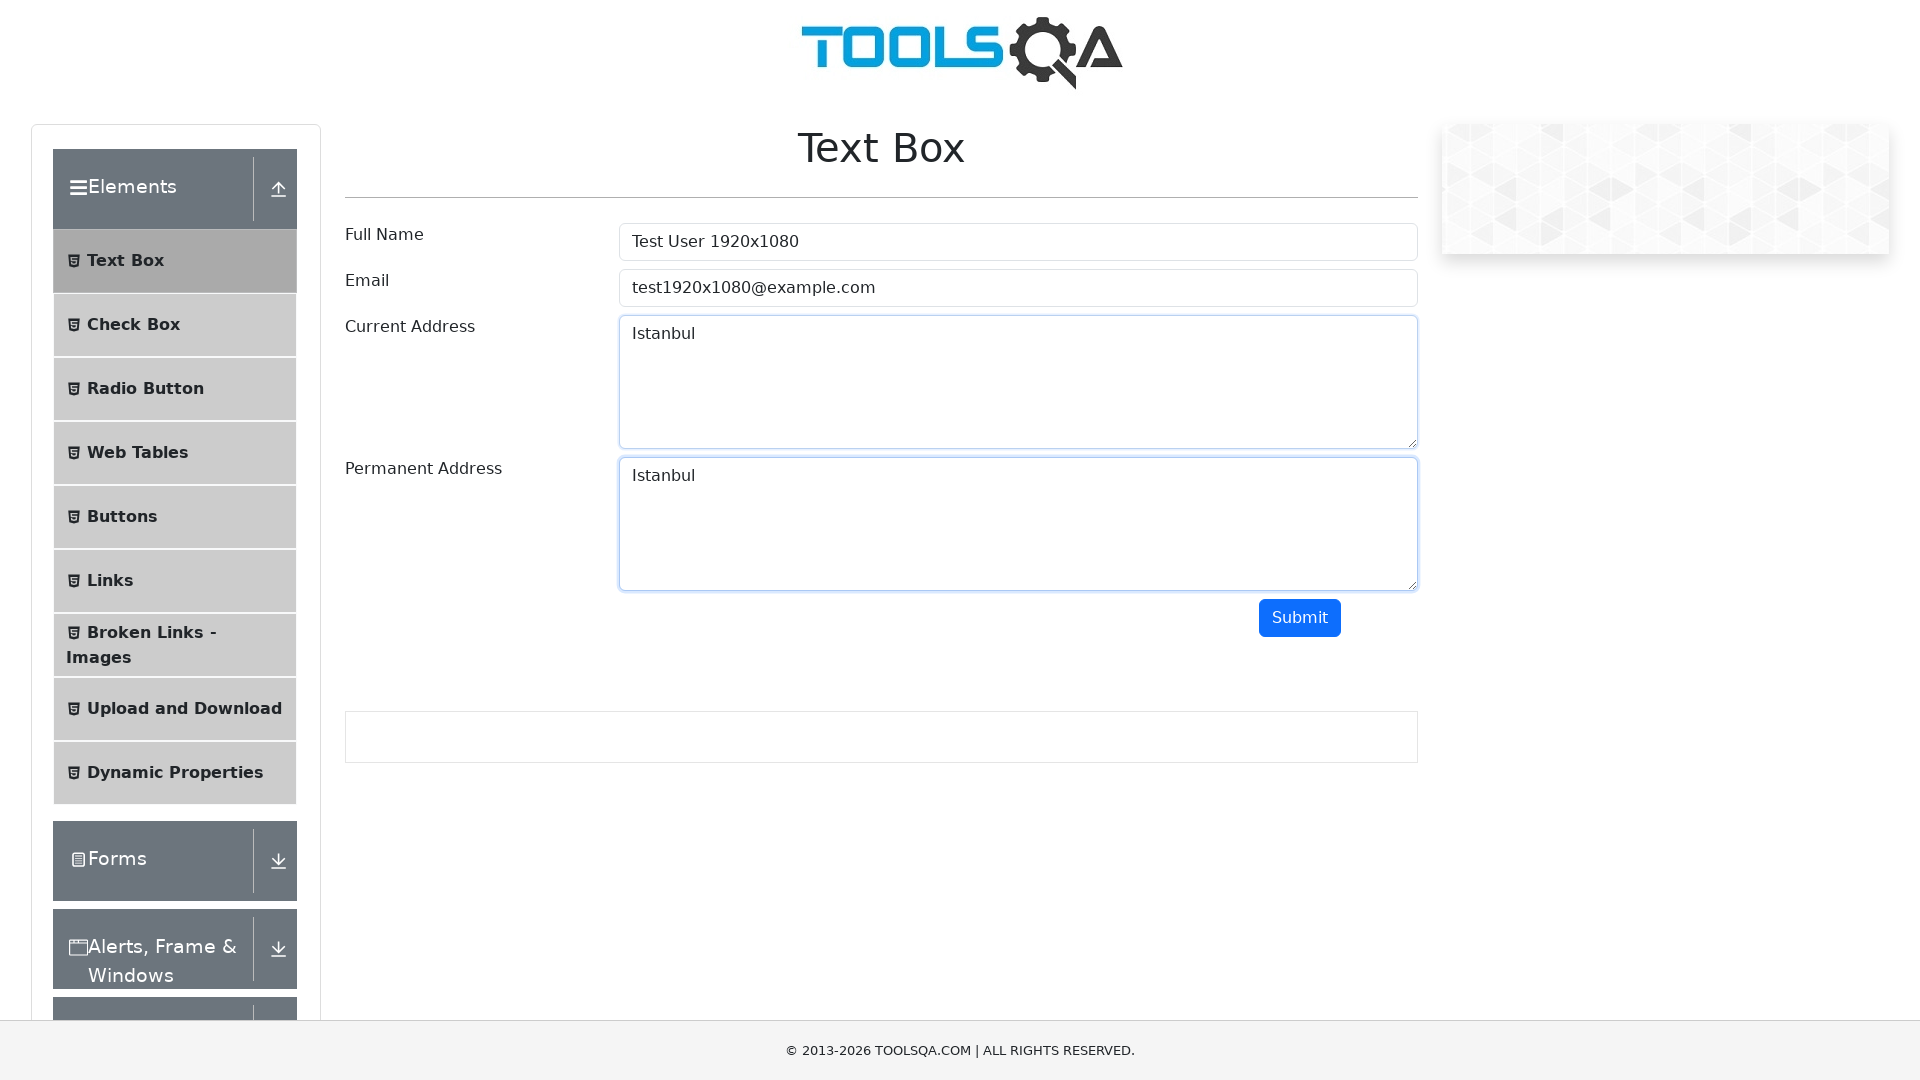

Scrolled submit button into view at 1920x1080 viewport
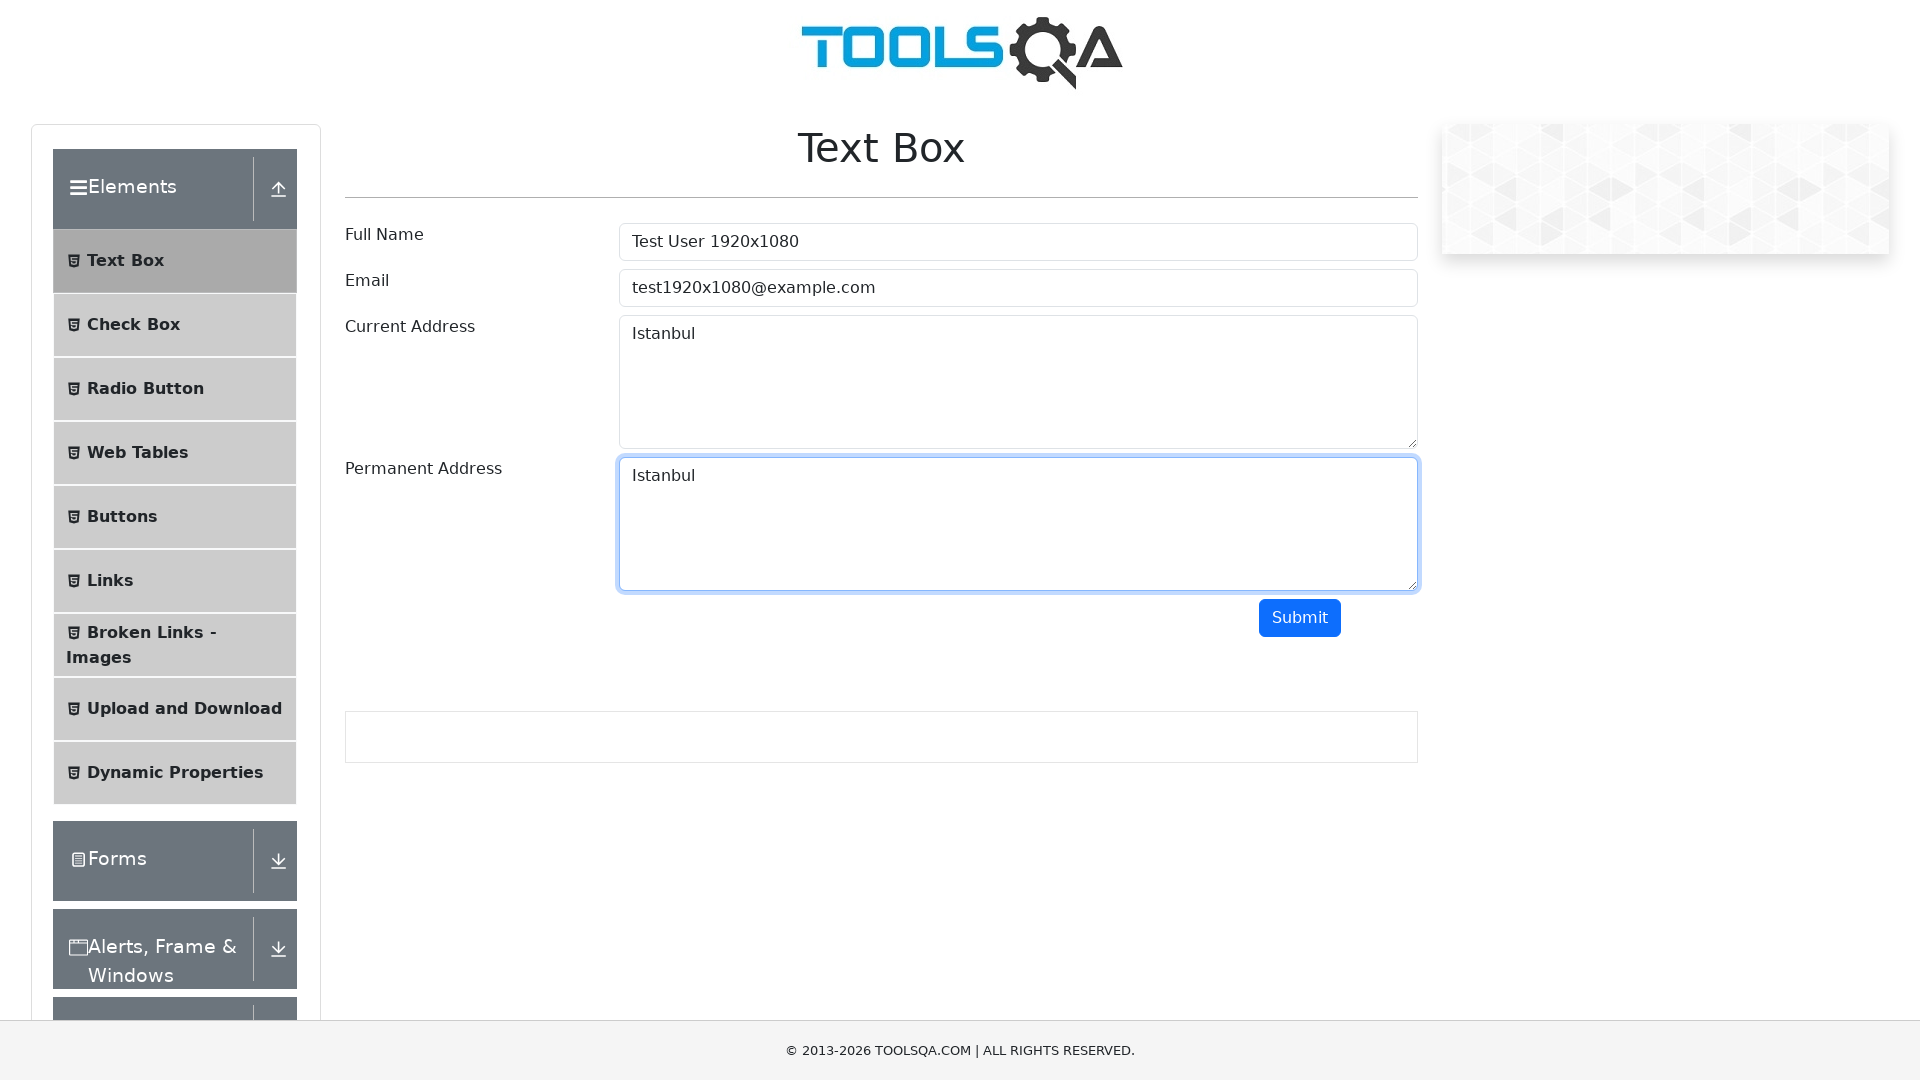

Clicked submit button at 1920x1080 viewport at (1300, 618) on #submit
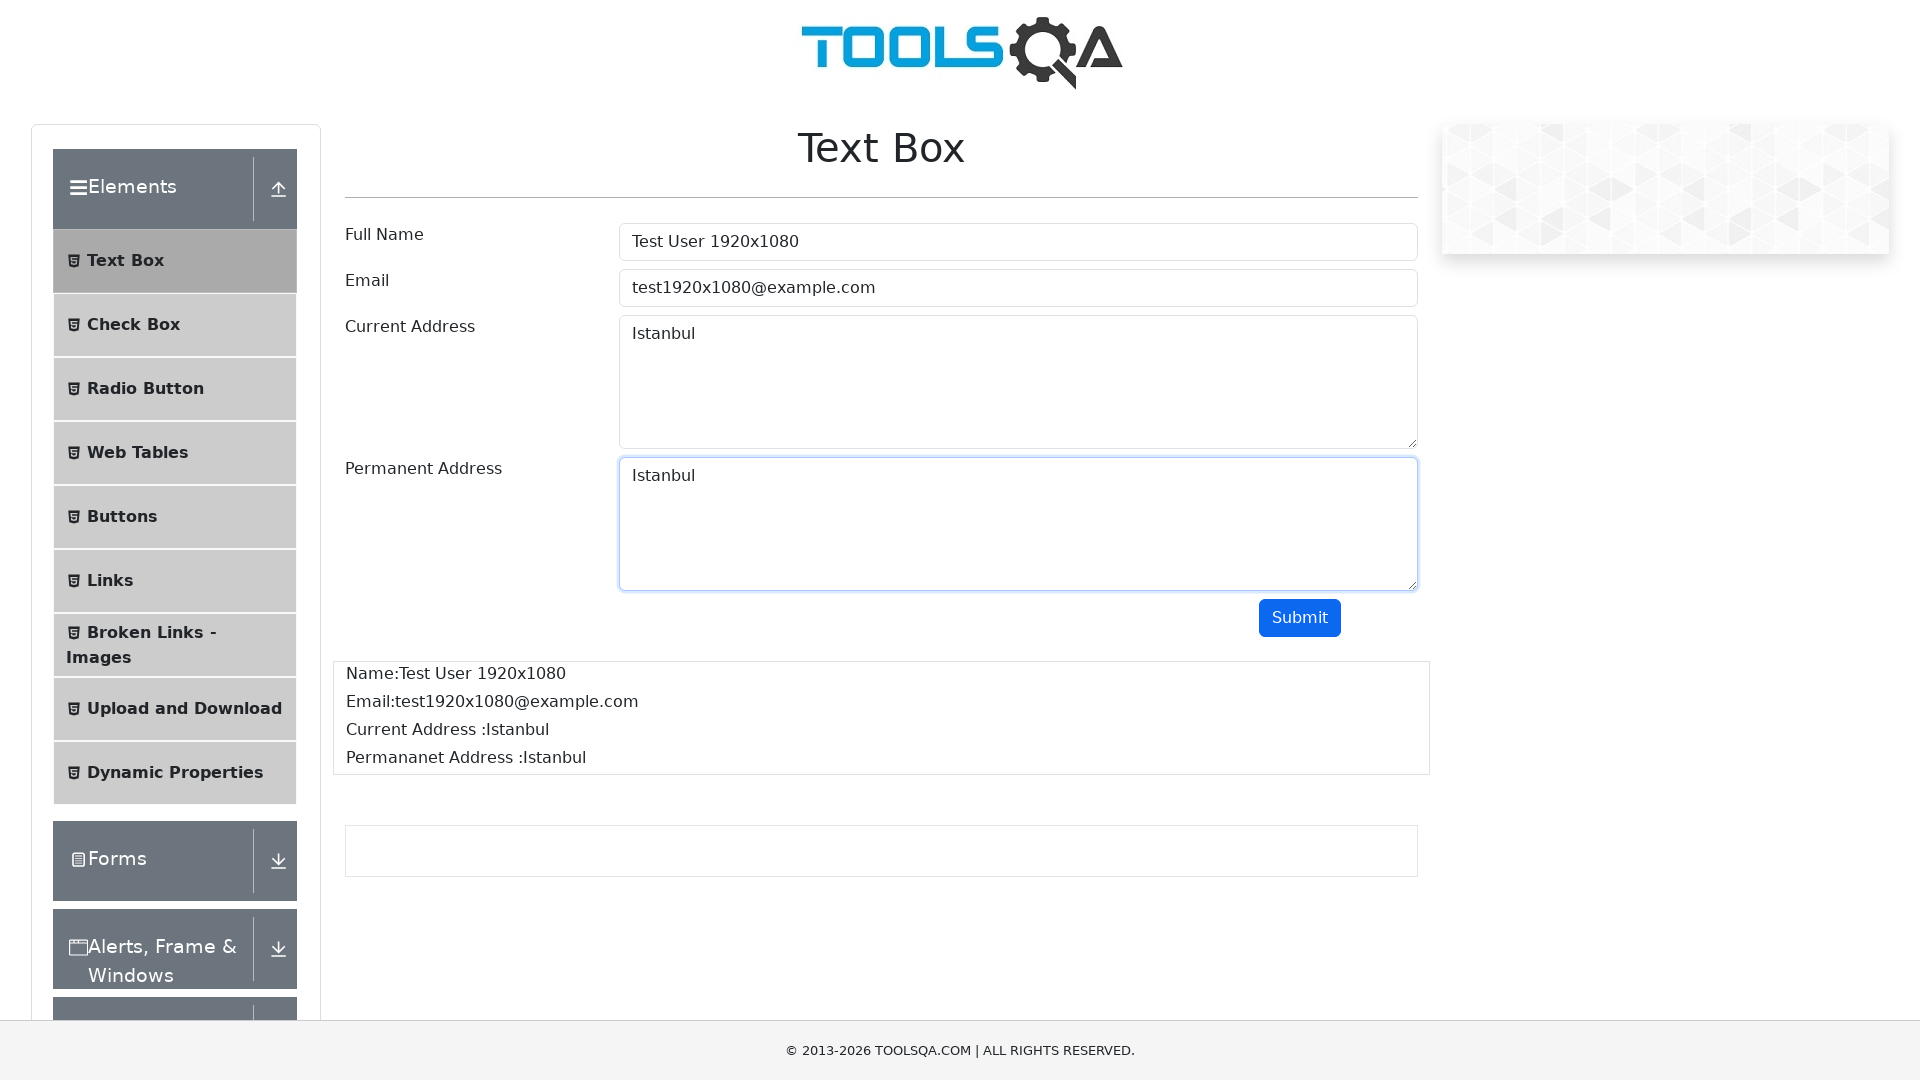

Form output appeared successfully at 1920x1080 viewport
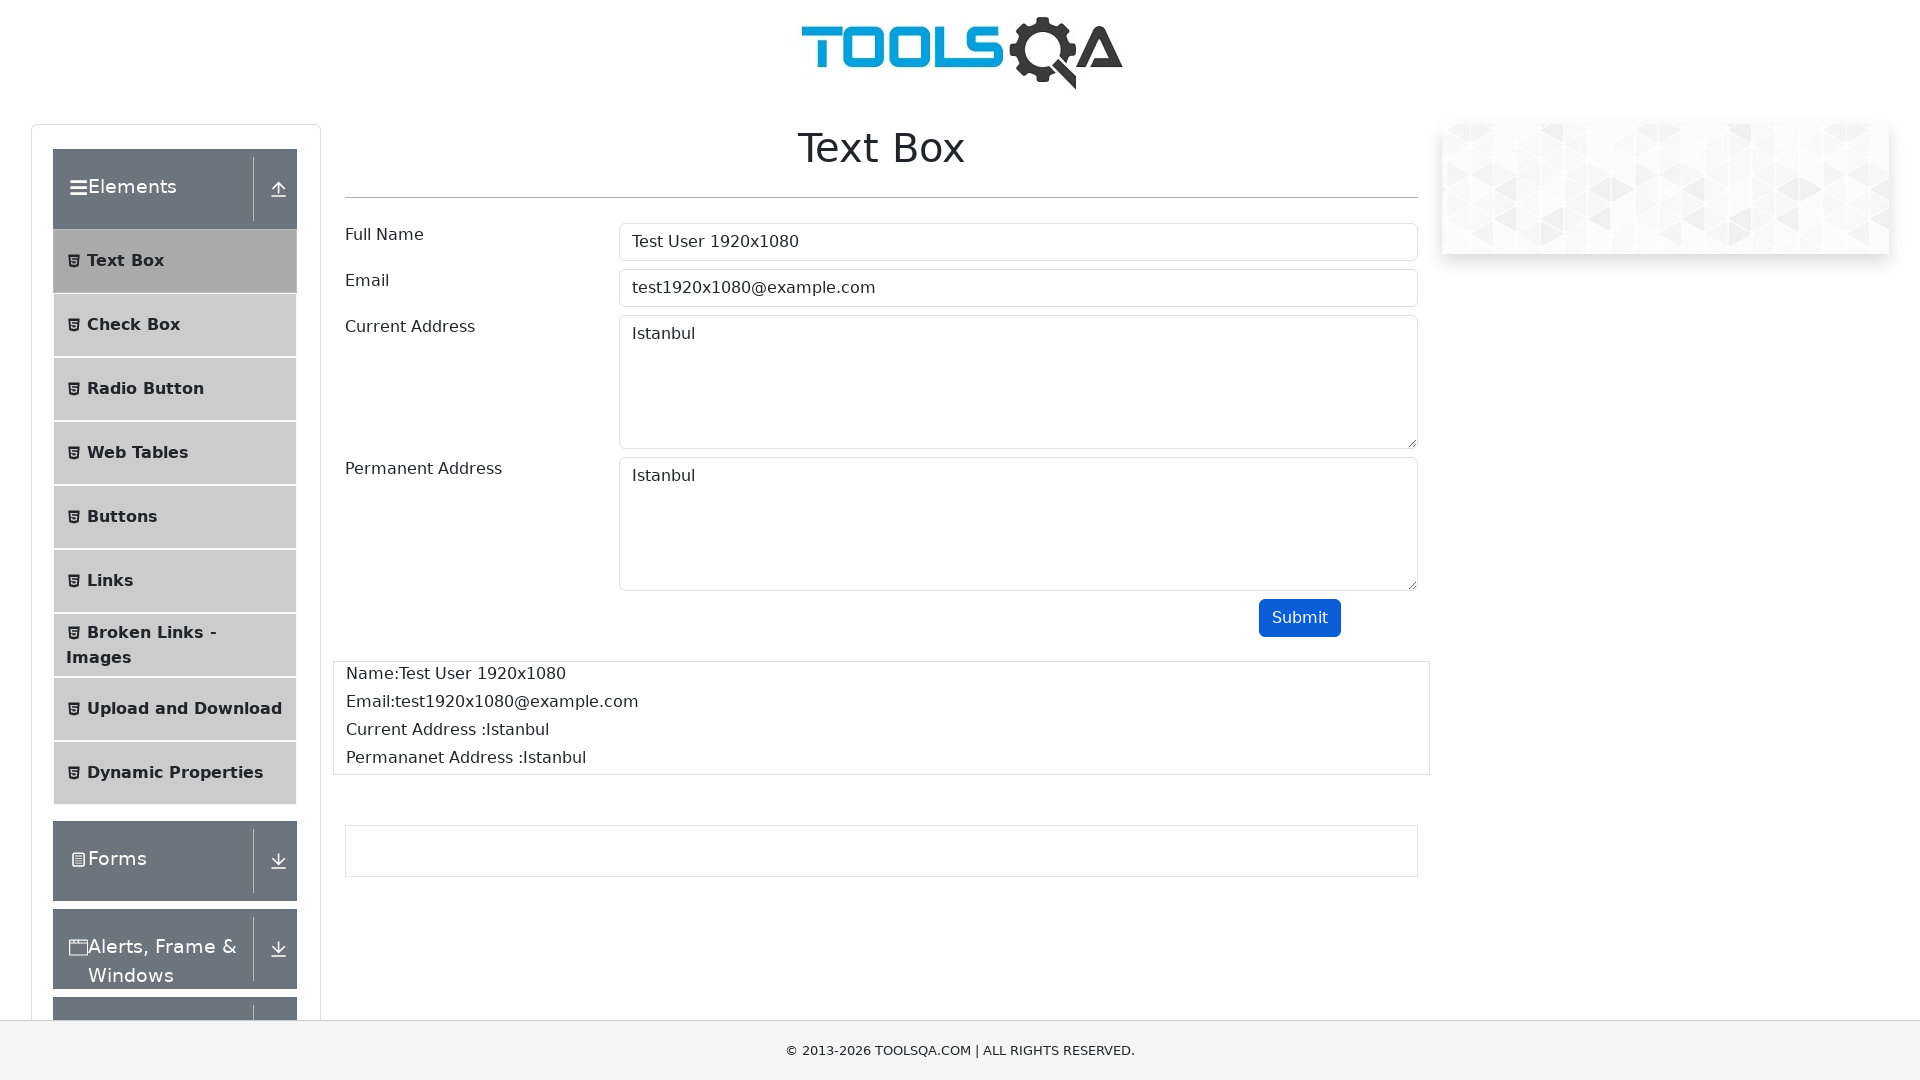

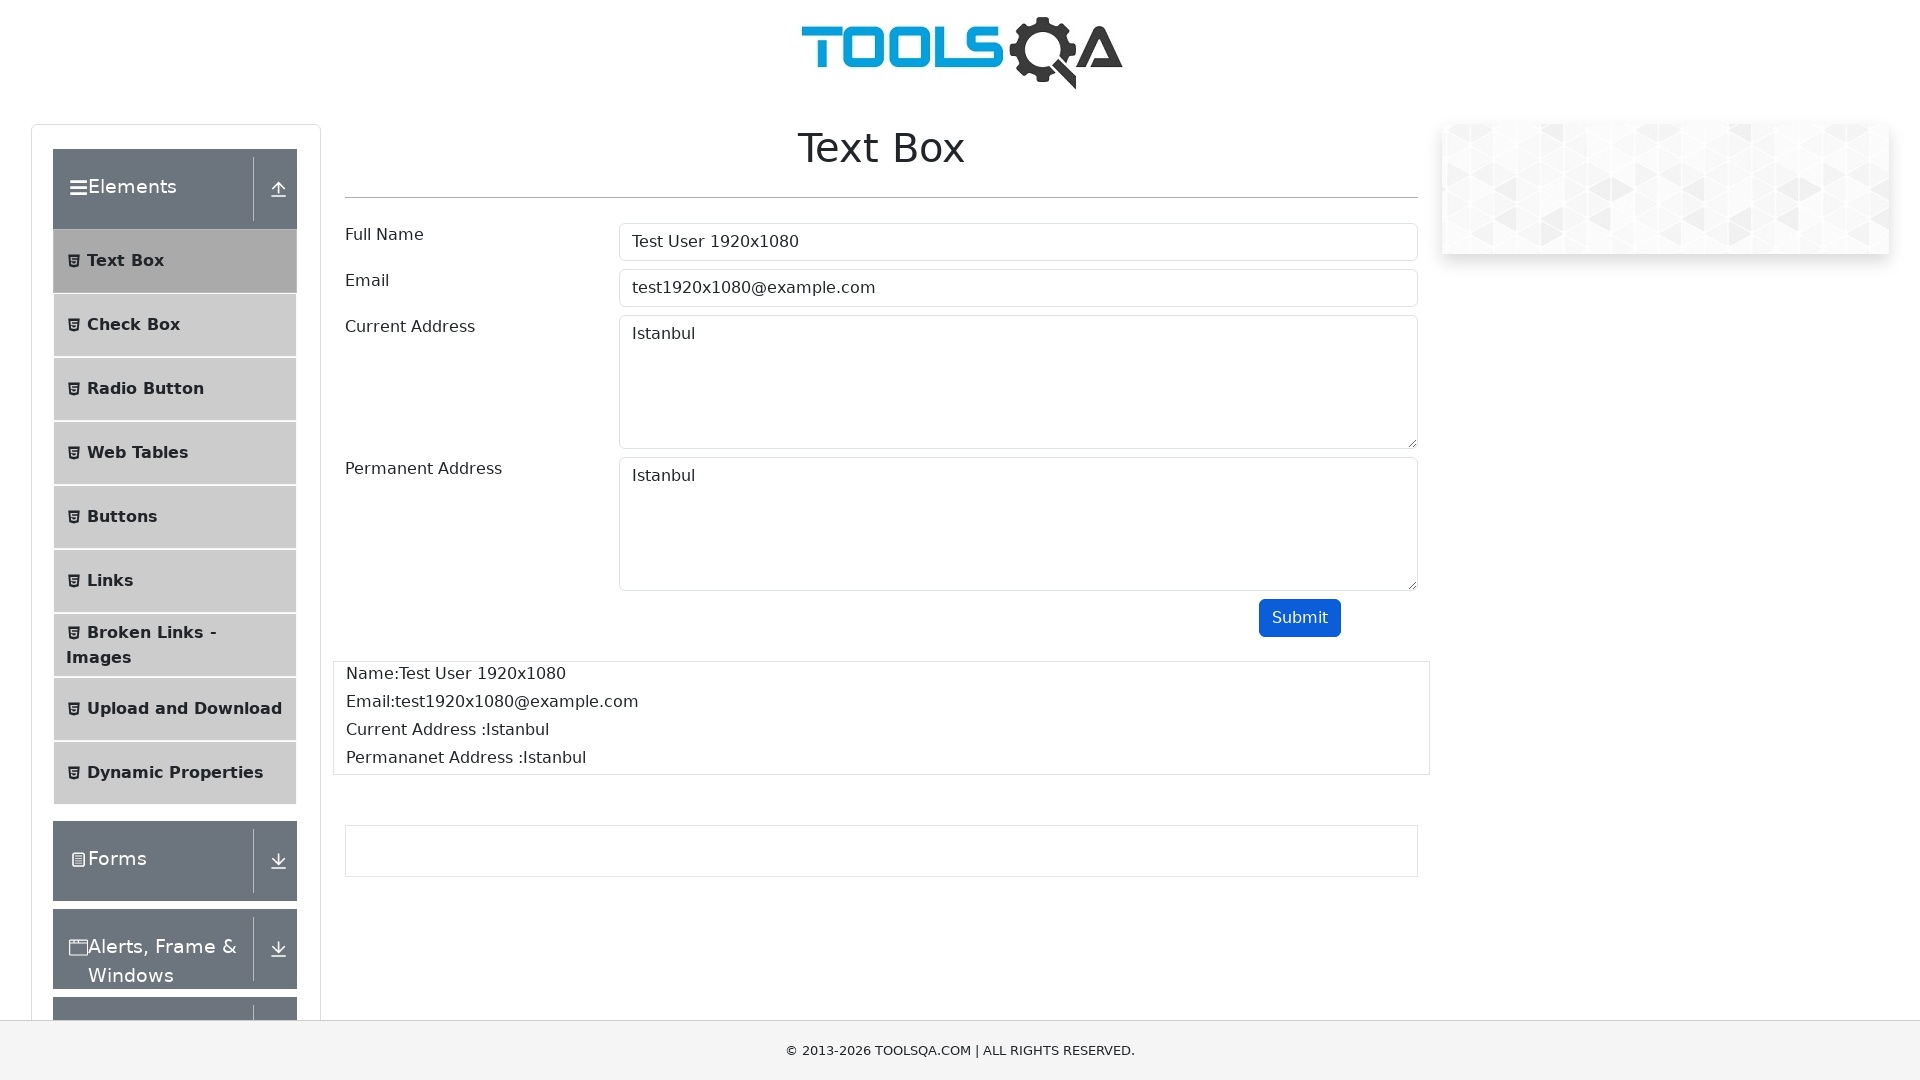